Tests a cocktail recipe finder by selecting all available ingredients, searching for matching cocktails, and navigating to view the first drink's recipe details.

Starting URL: https://www.makemycocktail.com/?#HowToMakeACocktail

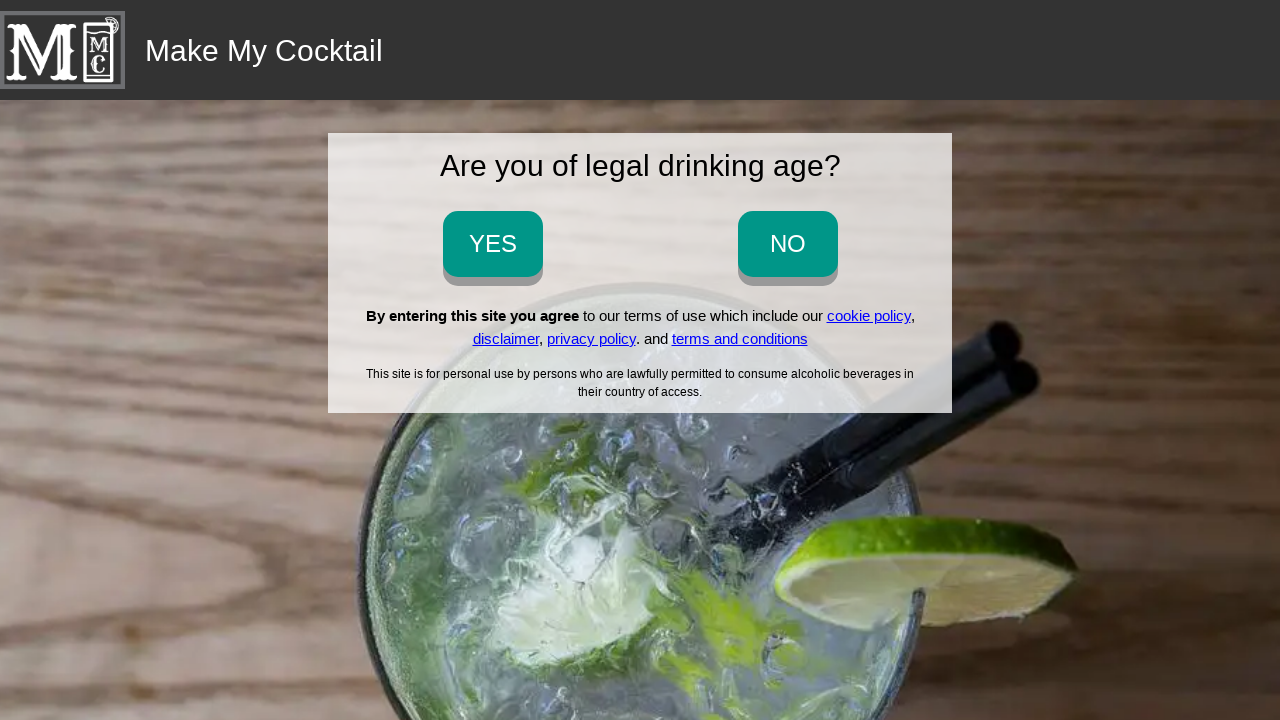

Clicked age verification confirmation button at (492, 244) on input[onclick="ageVerification_yes()"]
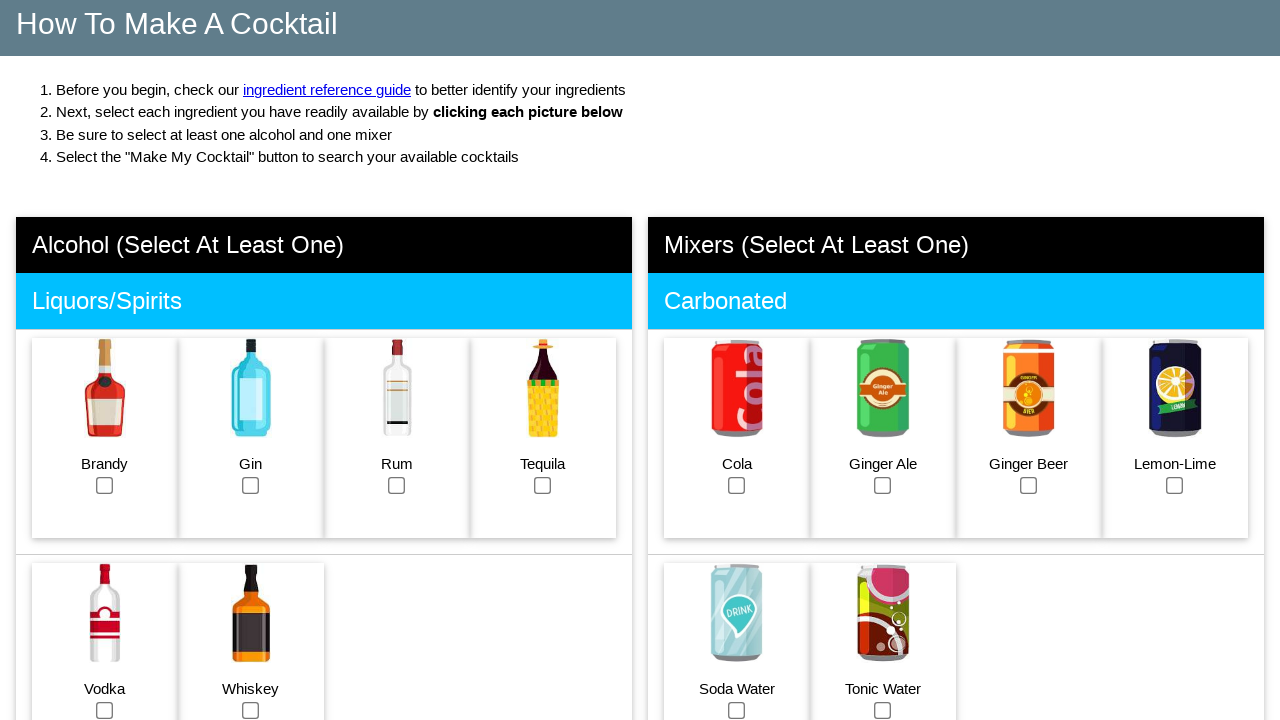

Selected brandy ingredient at (105, 485) on #brandy_checkbox
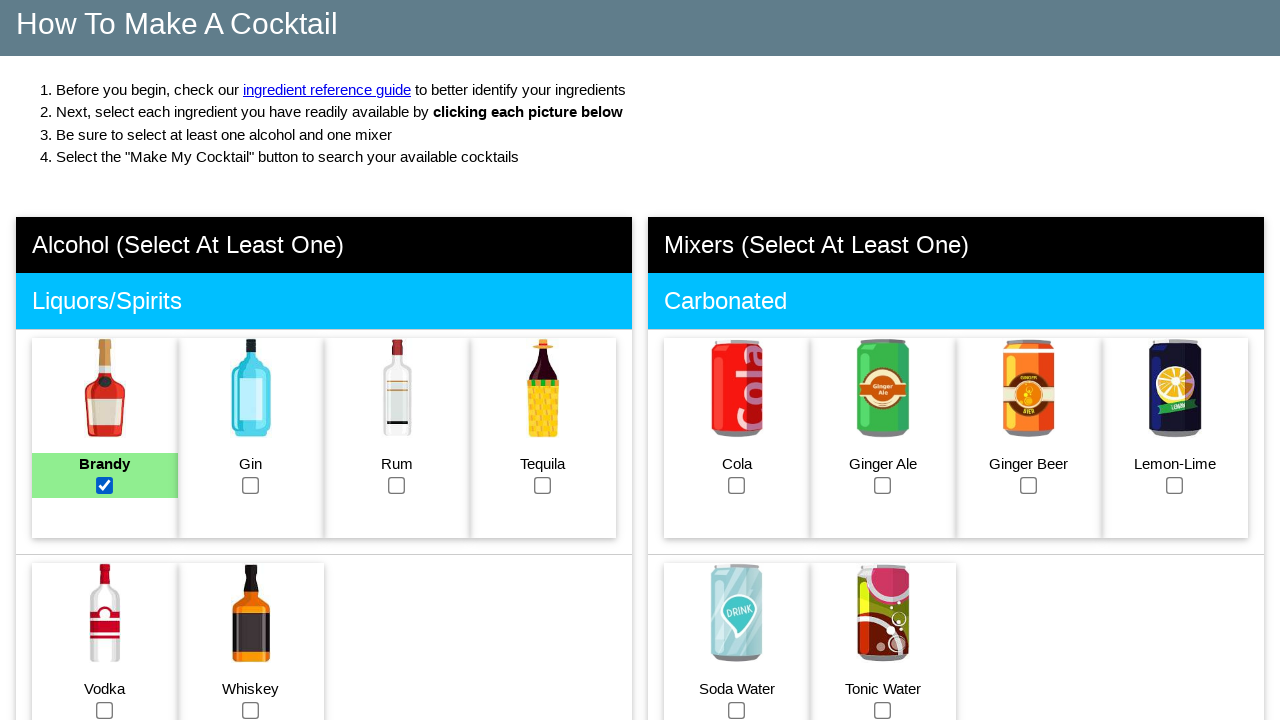

Selected gin ingredient at (251, 485) on #gin_checkbox
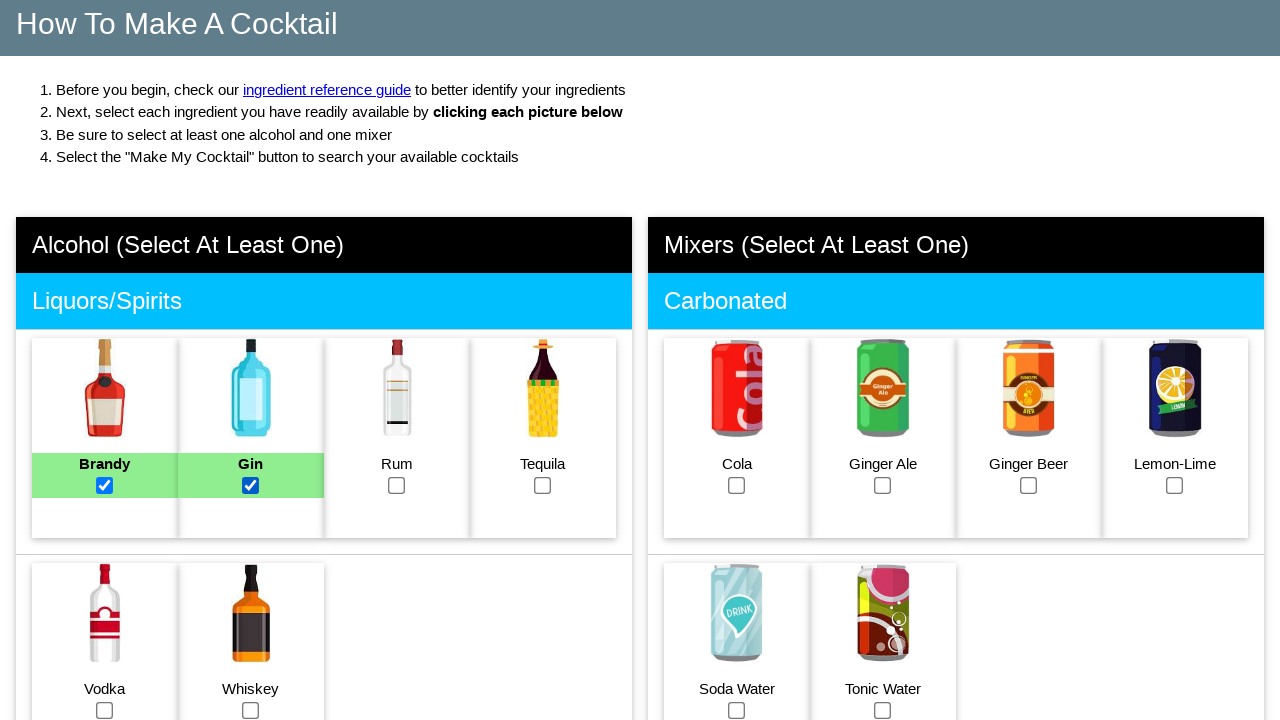

Selected rum ingredient at (397, 485) on #rum_checkbox
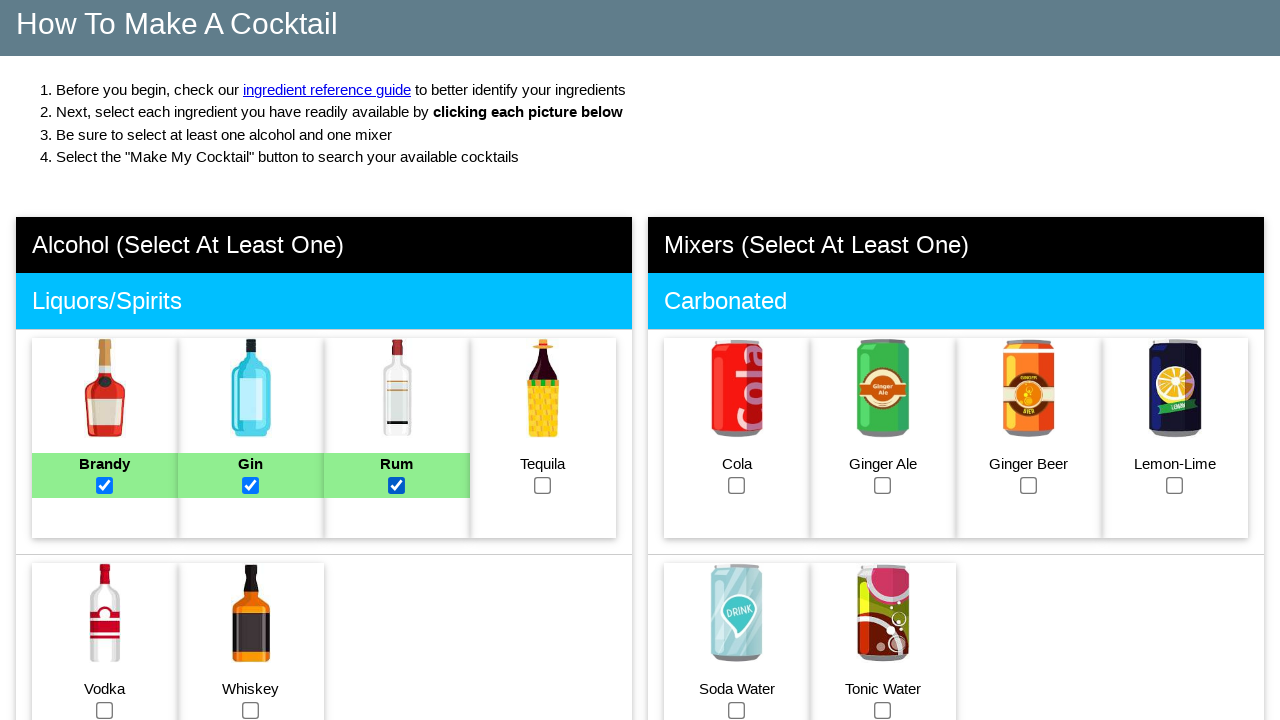

Selected tequila ingredient at (543, 485) on #tequila_checkbox
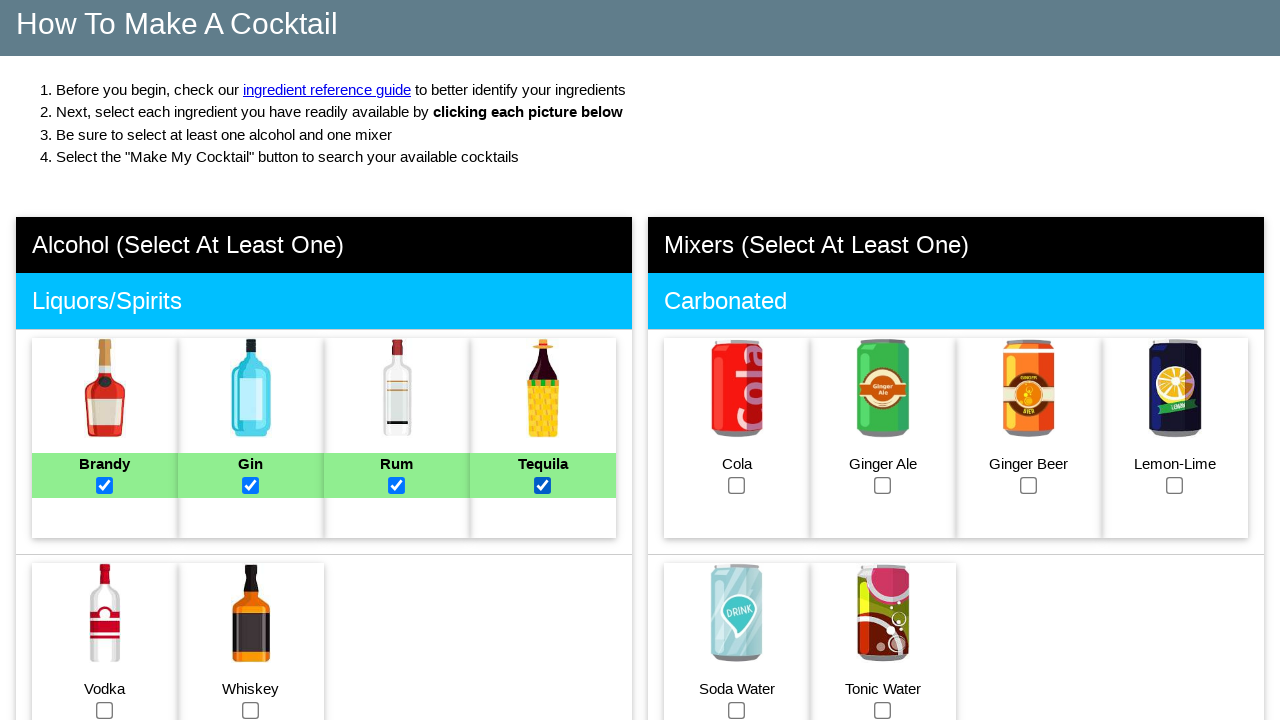

Selected vodka ingredient at (105, 710) on #vodka_checkbox
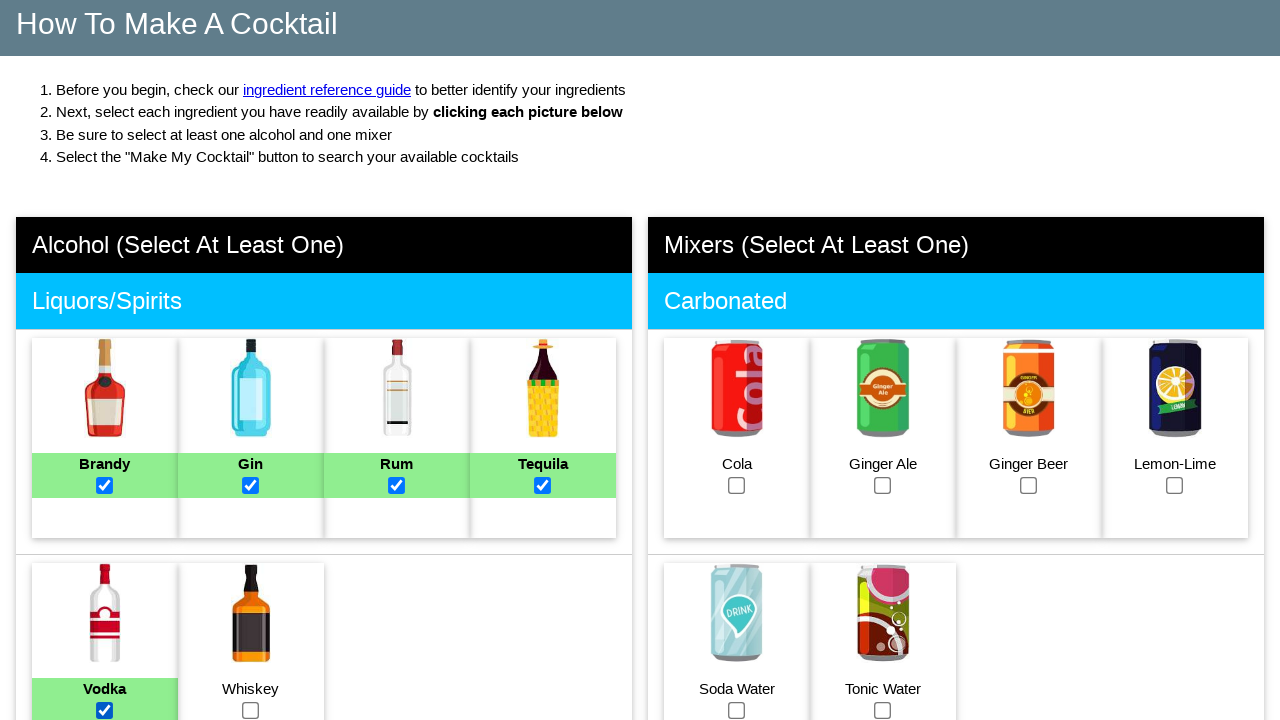

Selected whiskey ingredient at (251, 710) on #whiskey_checkbox
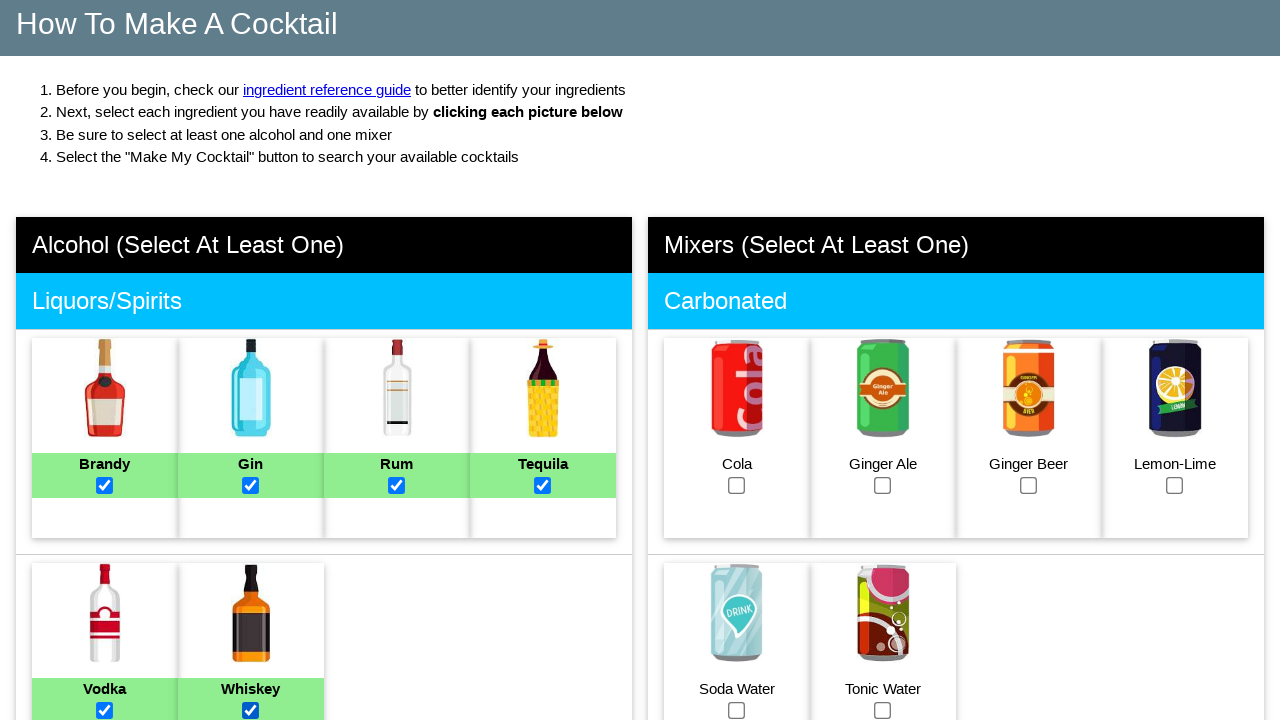

Selected almond liqueur ingredient at (105, 361) on #almondliqueur_checkbox
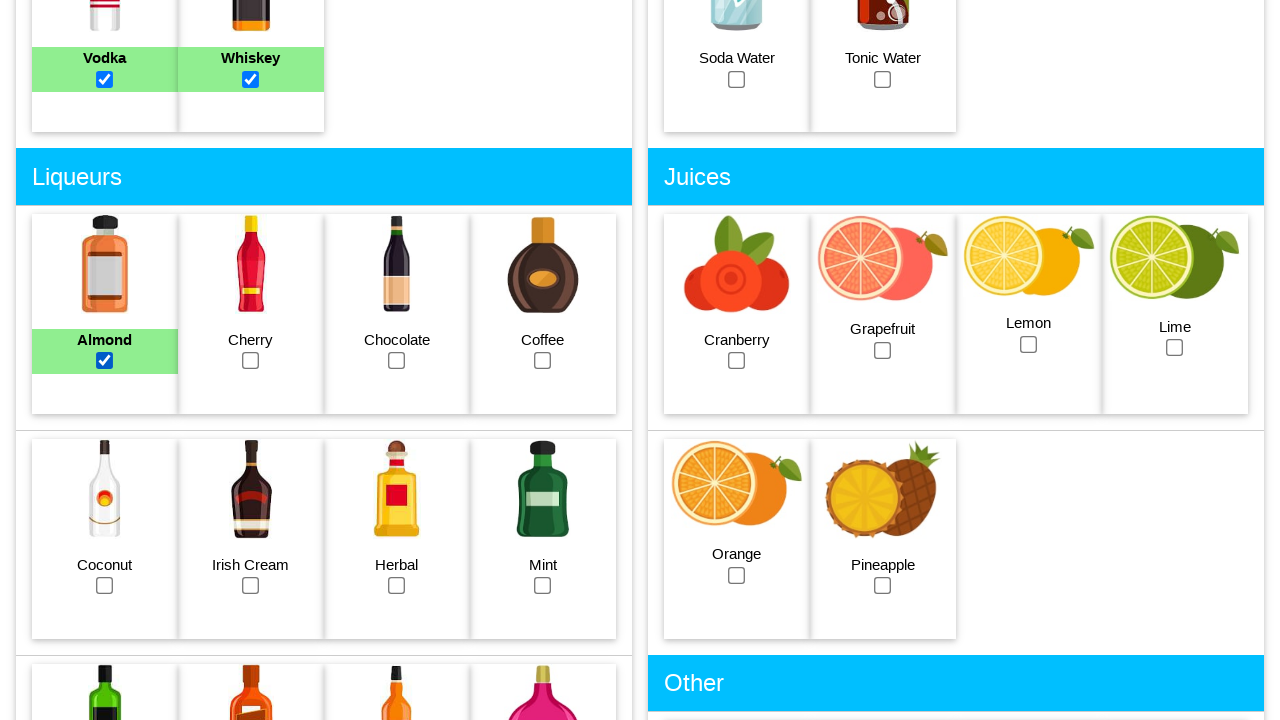

Selected cherry liqueur ingredient at (251, 361) on #cherryliqueur_checkbox
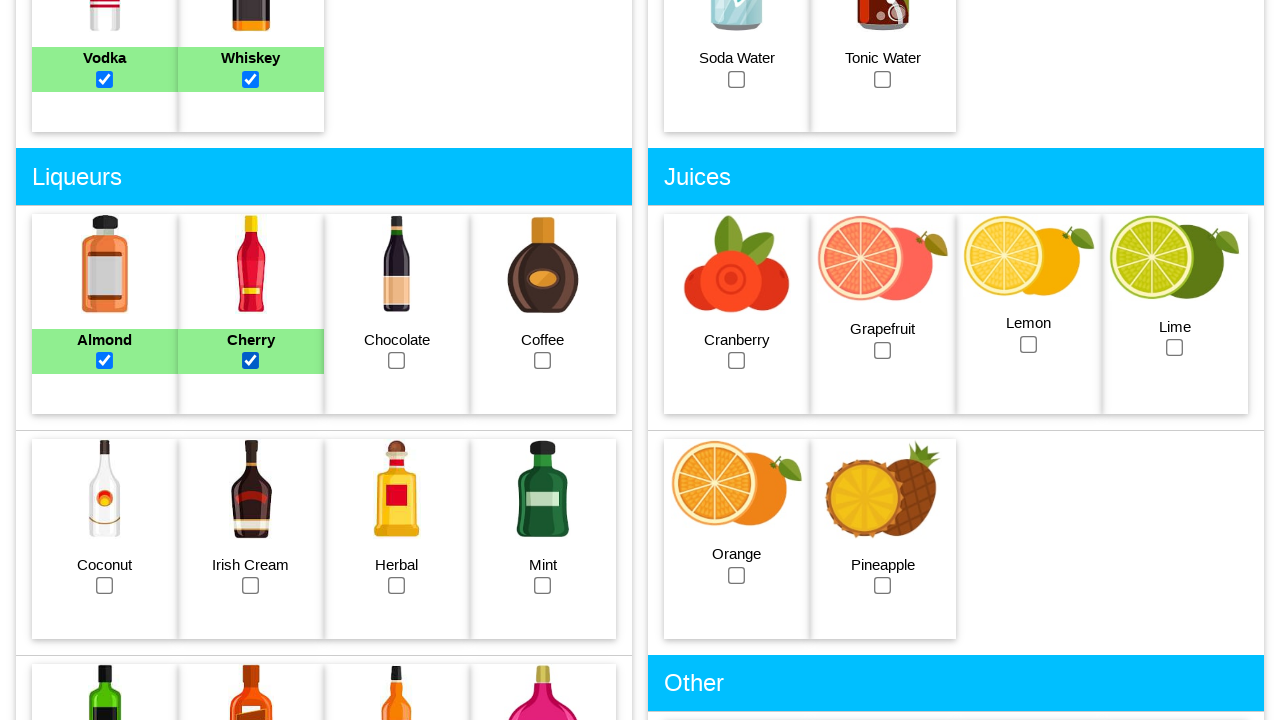

Selected chocolate ingredient at (397, 361) on #chocolate_checkbox
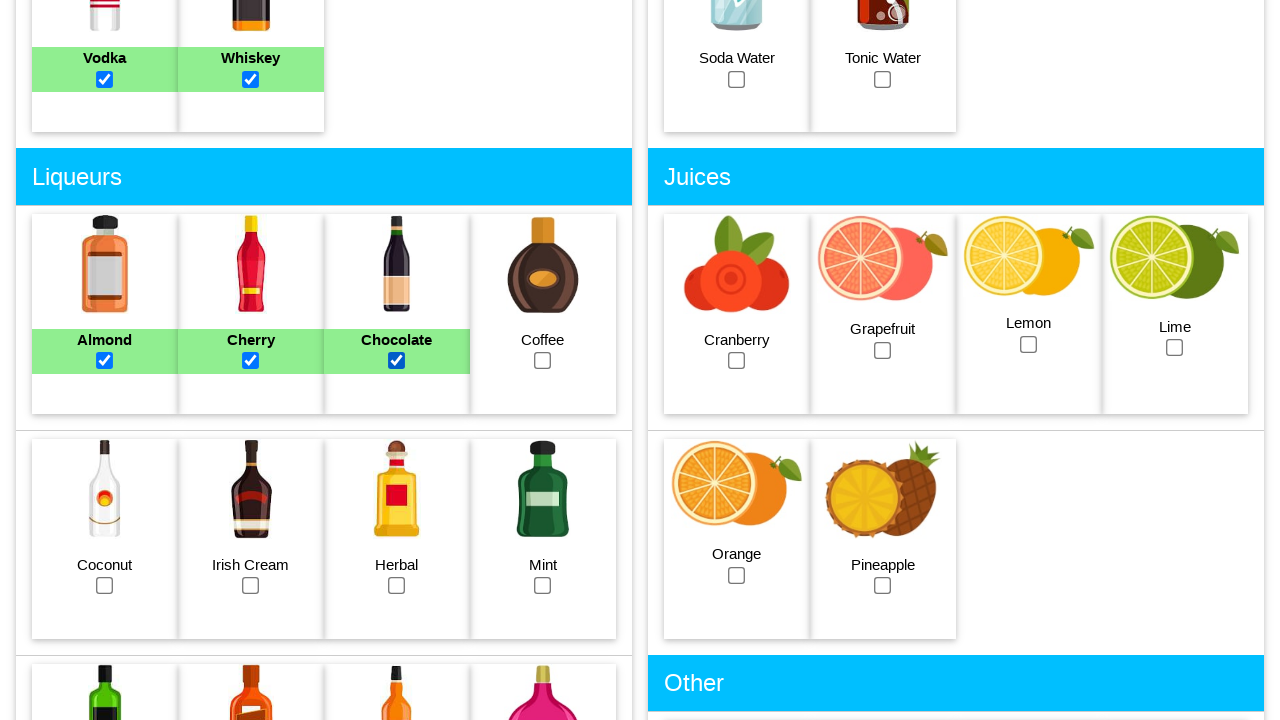

Selected coffee ingredient at (543, 361) on #coffee_checkbox
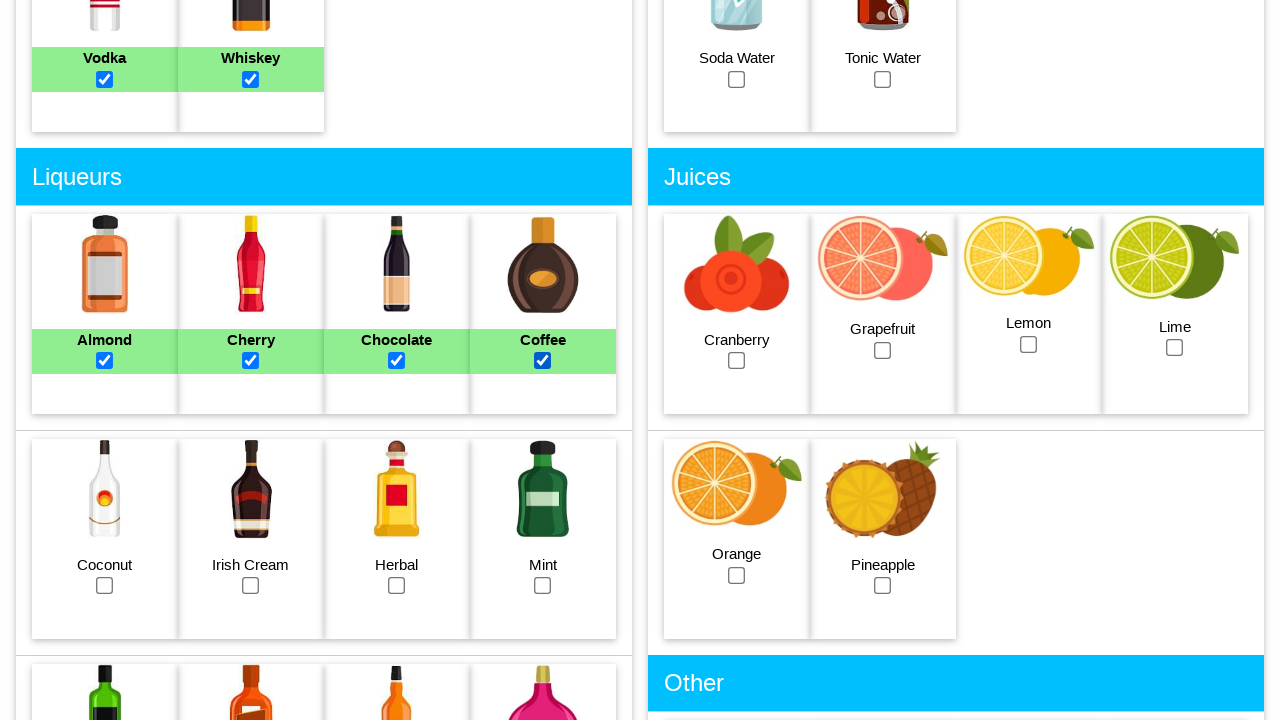

Selected coconut ingredient at (105, 586) on #coconut_checkbox
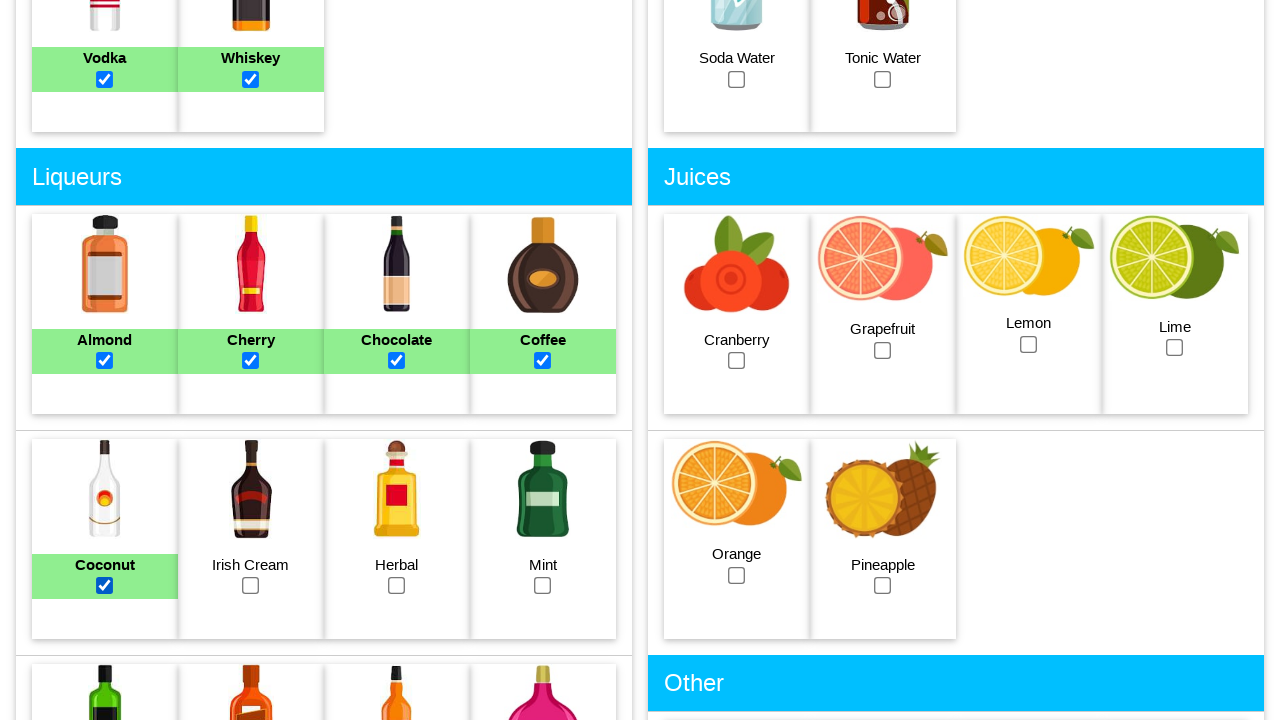

Selected Irish cream ingredient at (251, 586) on #irishcream_checkbox
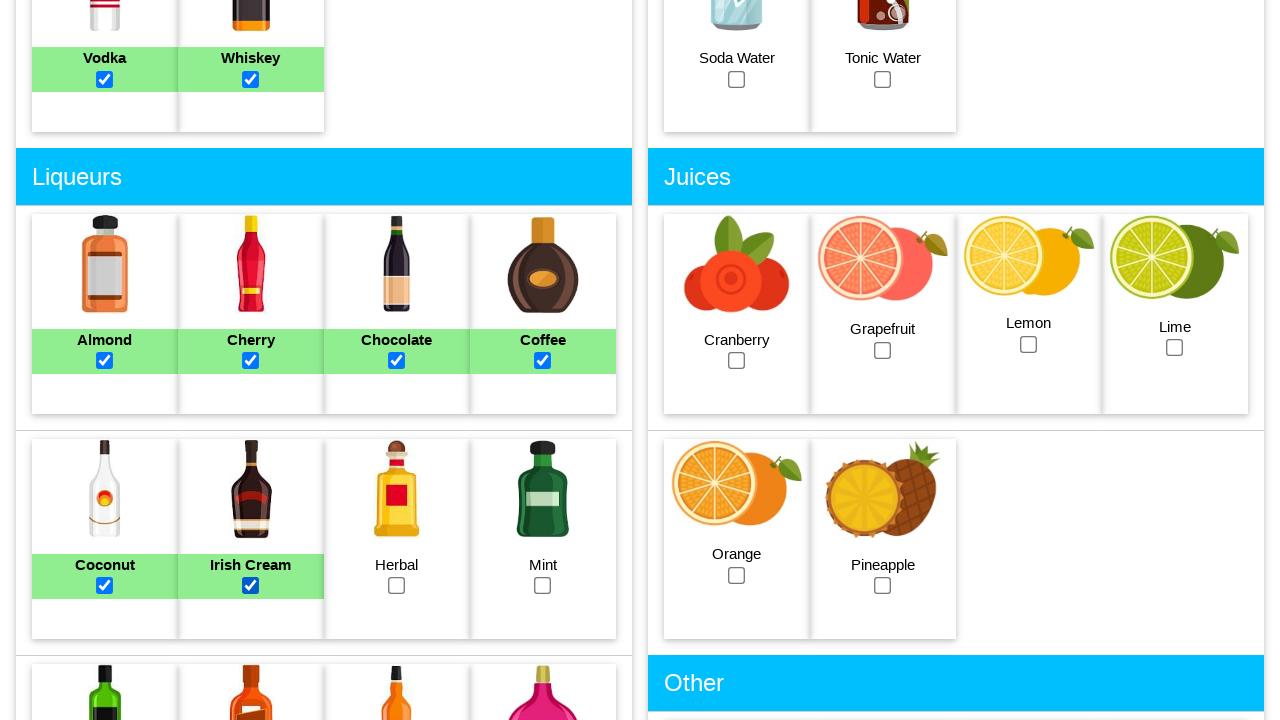

Selected herbal ingredient at (397, 586) on #herbal_checkbox
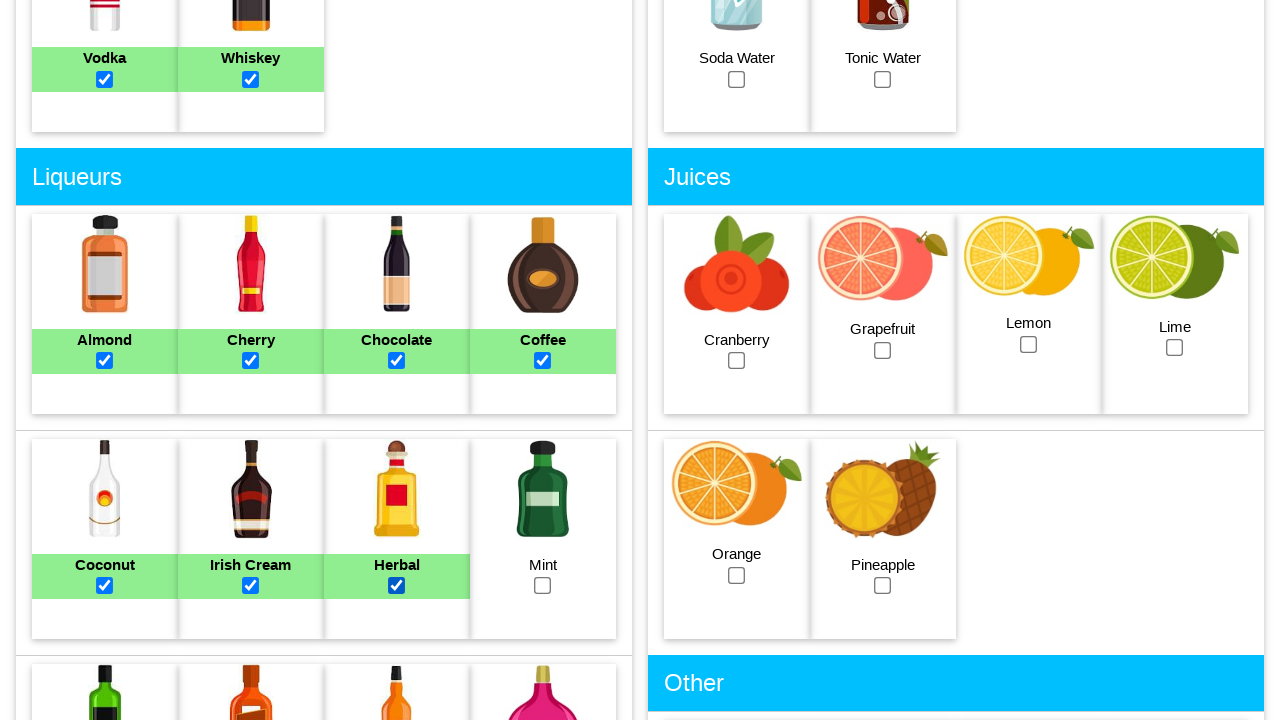

Selected mint ingredient at (543, 586) on #mint_checkbox
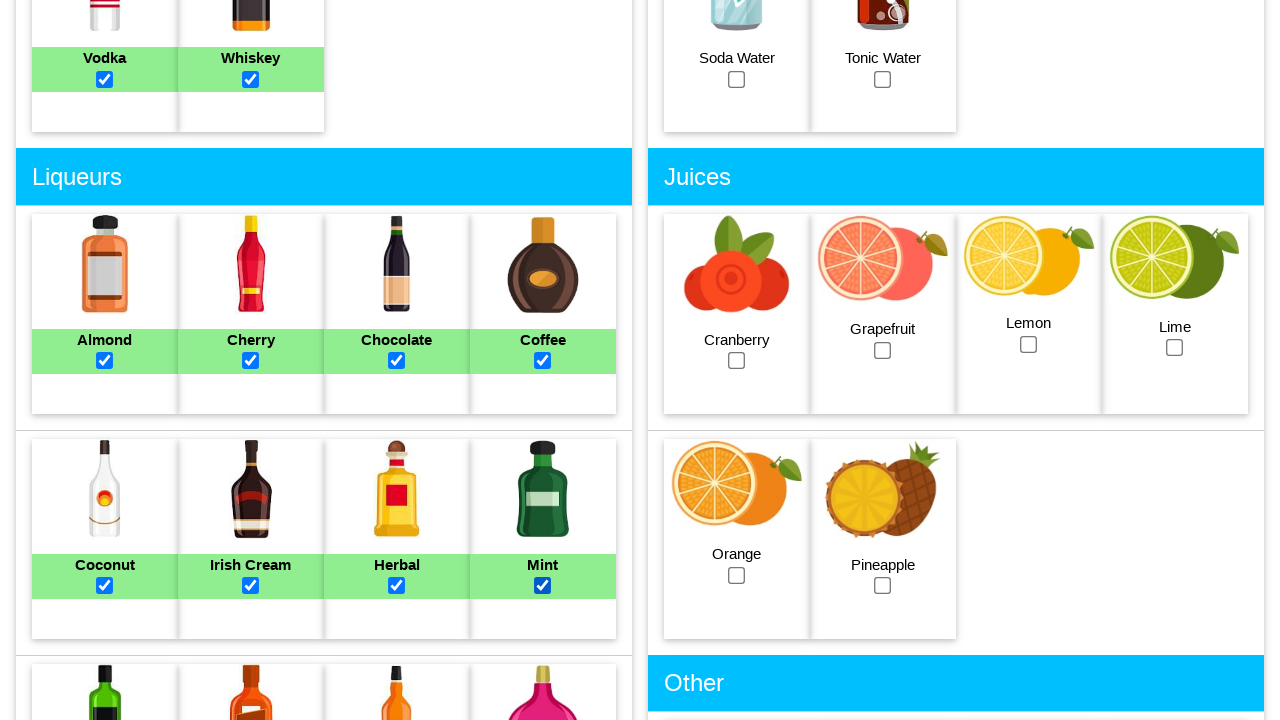

Selected melon liqueur ingredient at (105, 361) on #melonliqueur_checkbox
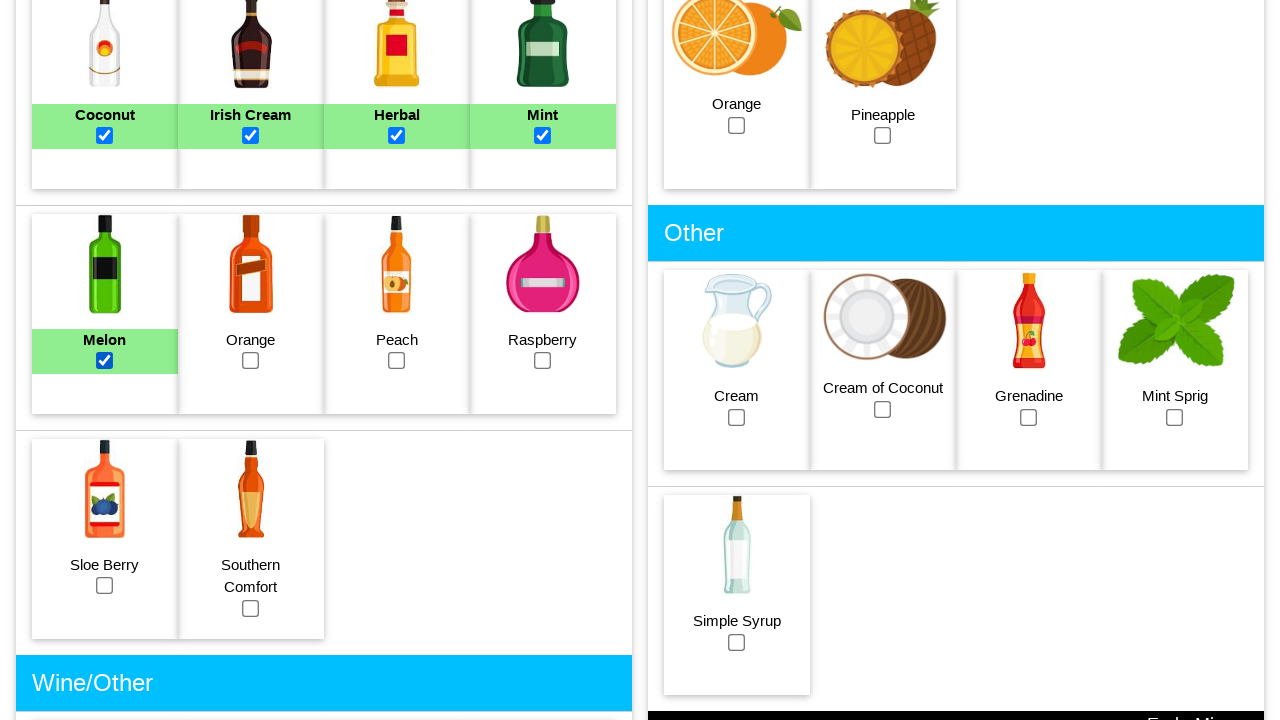

Selected orange liqueur ingredient at (251, 361) on #orangeliqueur_checkbox
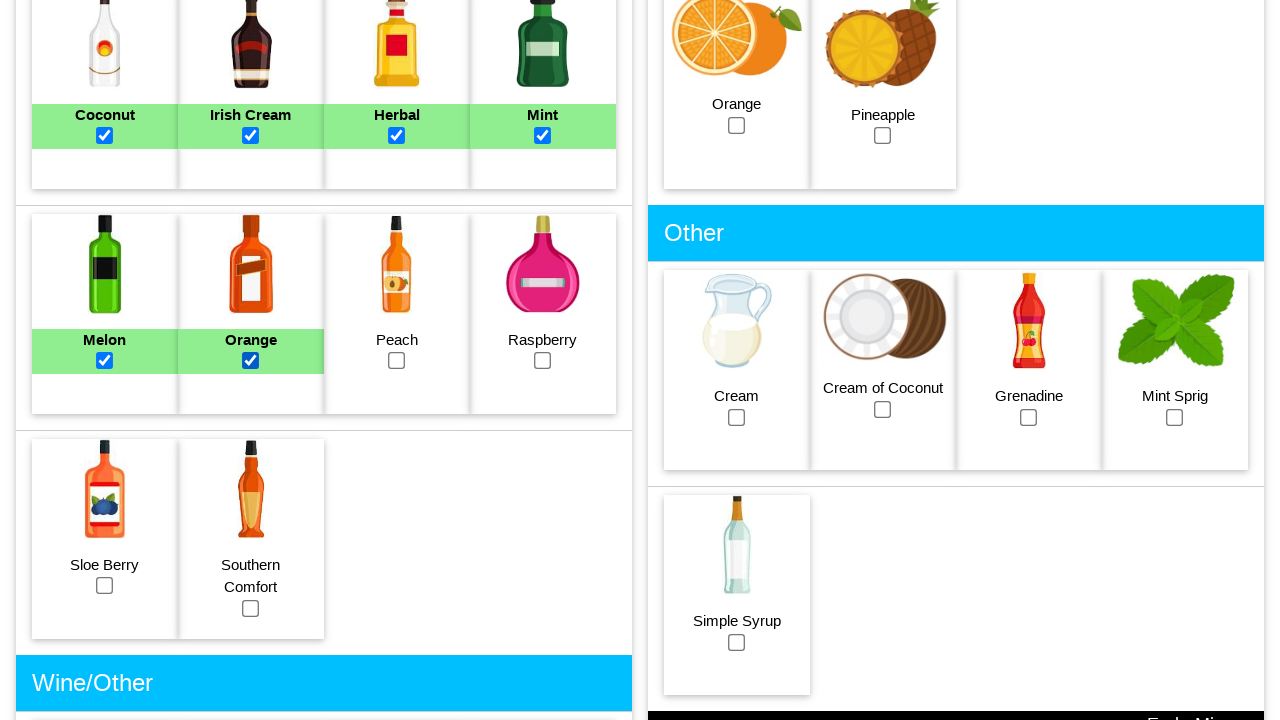

Selected peach ingredient at (397, 361) on #peach_checkbox
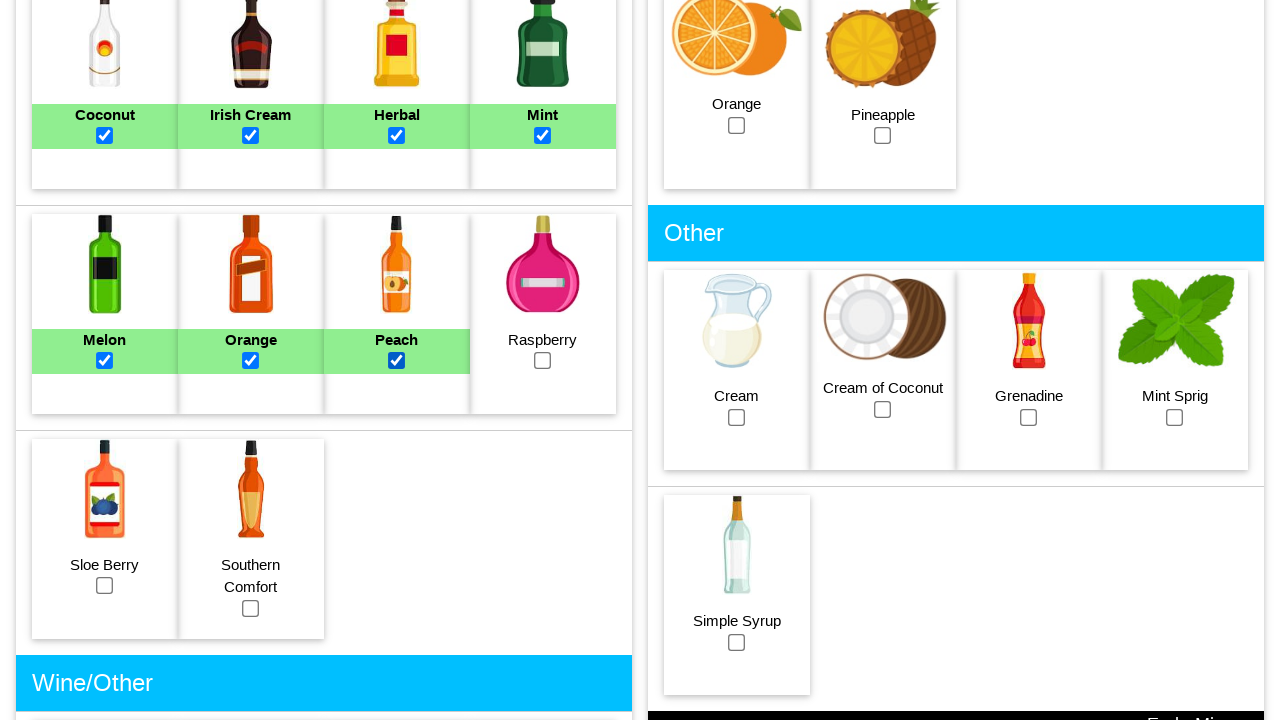

Selected raspberry liqueur ingredient at (543, 361) on #raspberryliqueur_checkbox
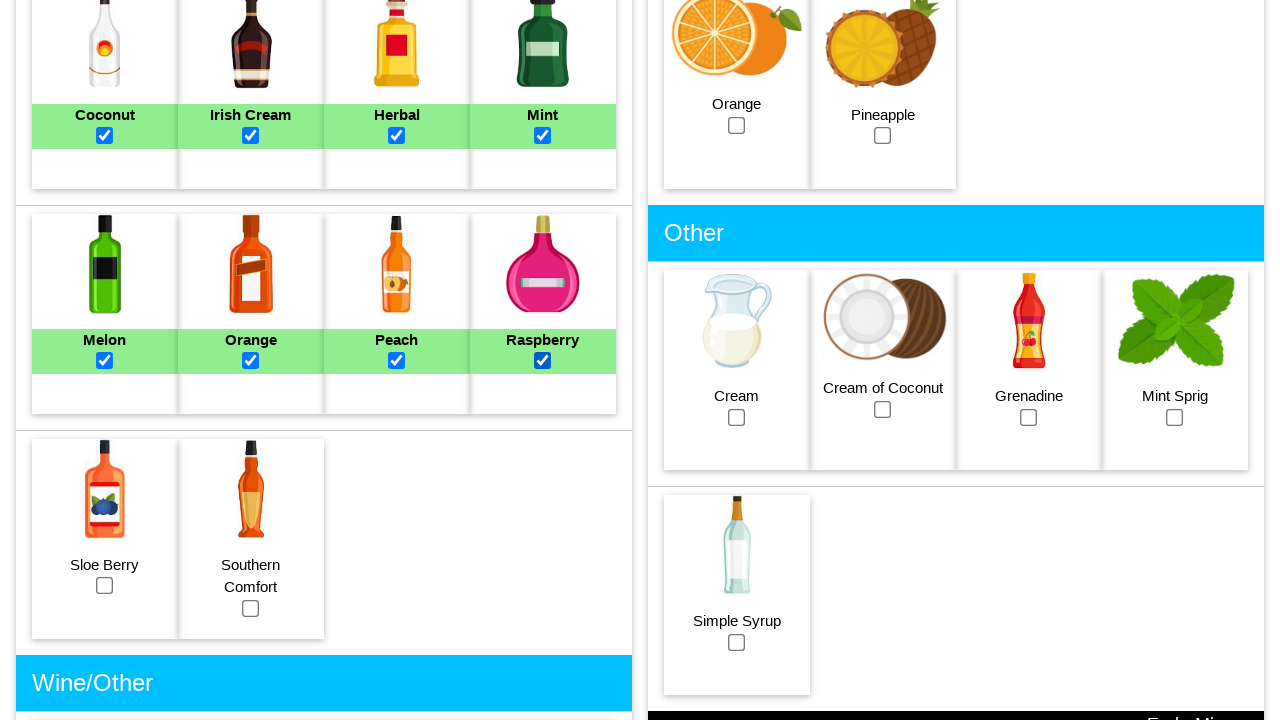

Selected sloe liqueur ingredient at (105, 586) on #sloeliqueur_checkbox
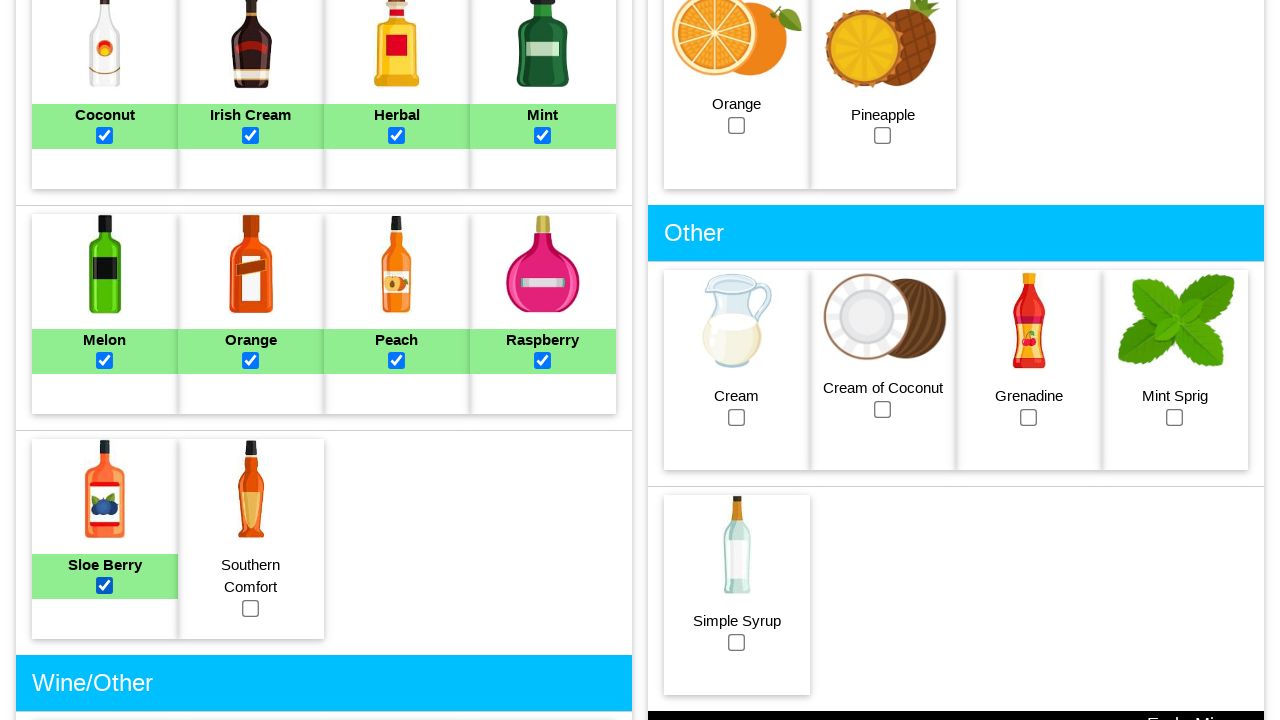

Selected Southern Comfort ingredient at (251, 608) on #soco_checkbox
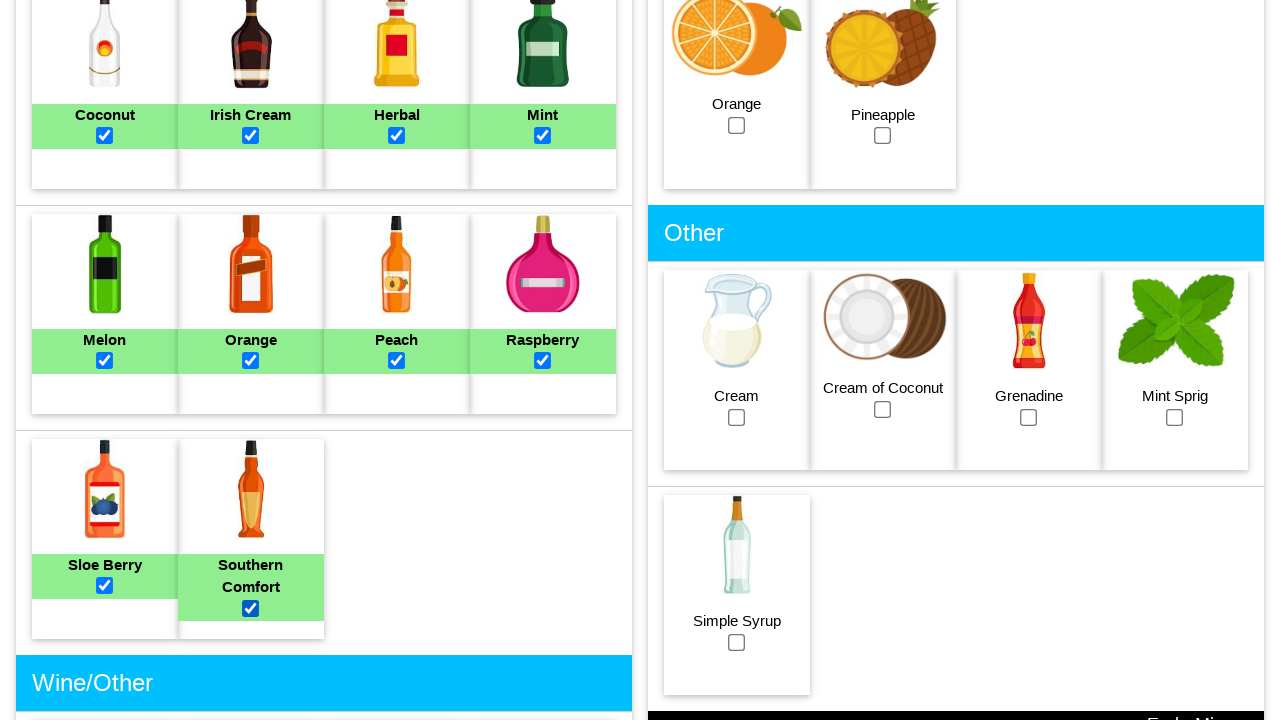

Selected bitters ingredient at (105, 360) on #bitters_checkbox
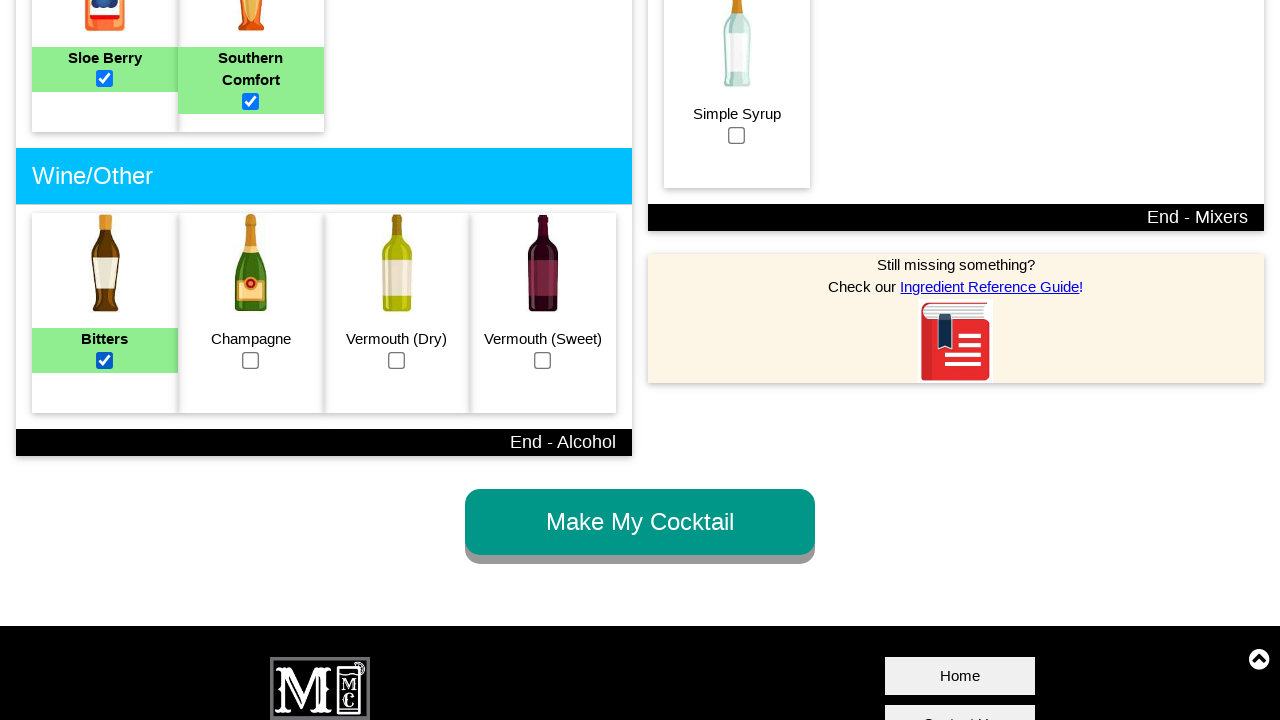

Selected champagne ingredient at (251, 360) on #champagne_checkbox
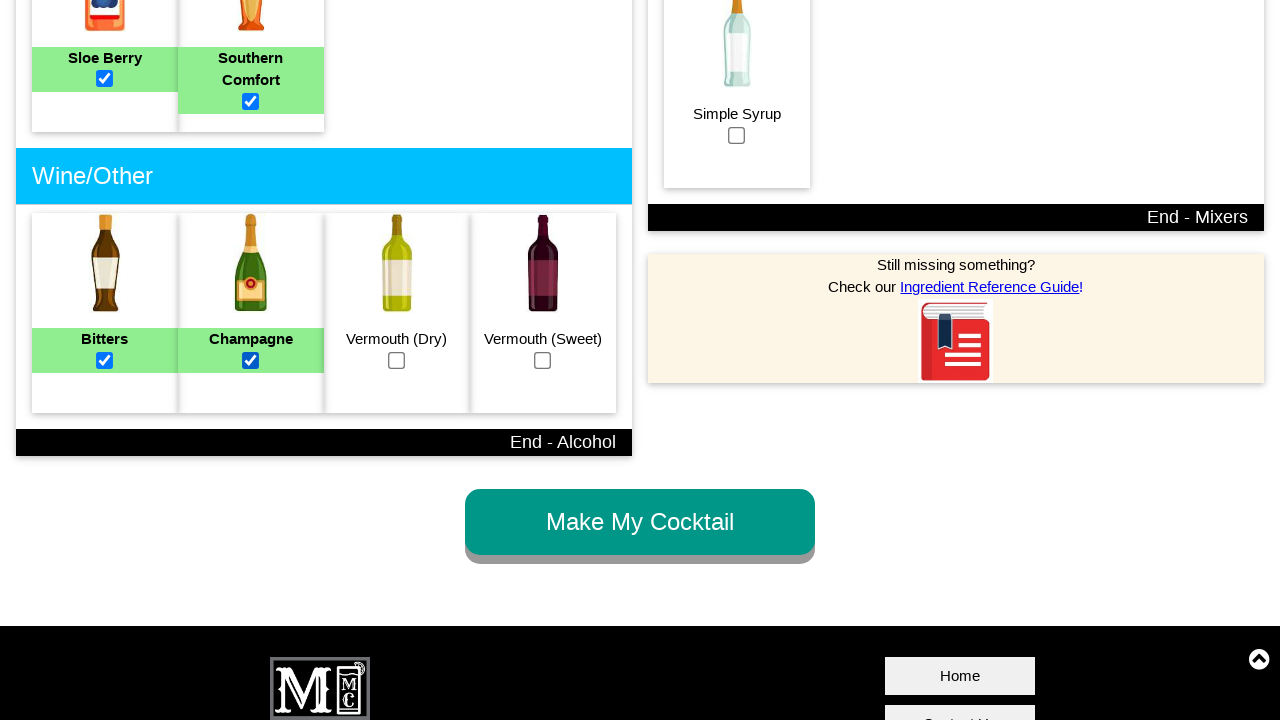

Selected dry vermouth ingredient at (397, 360) on #vermouthdry_checkbox
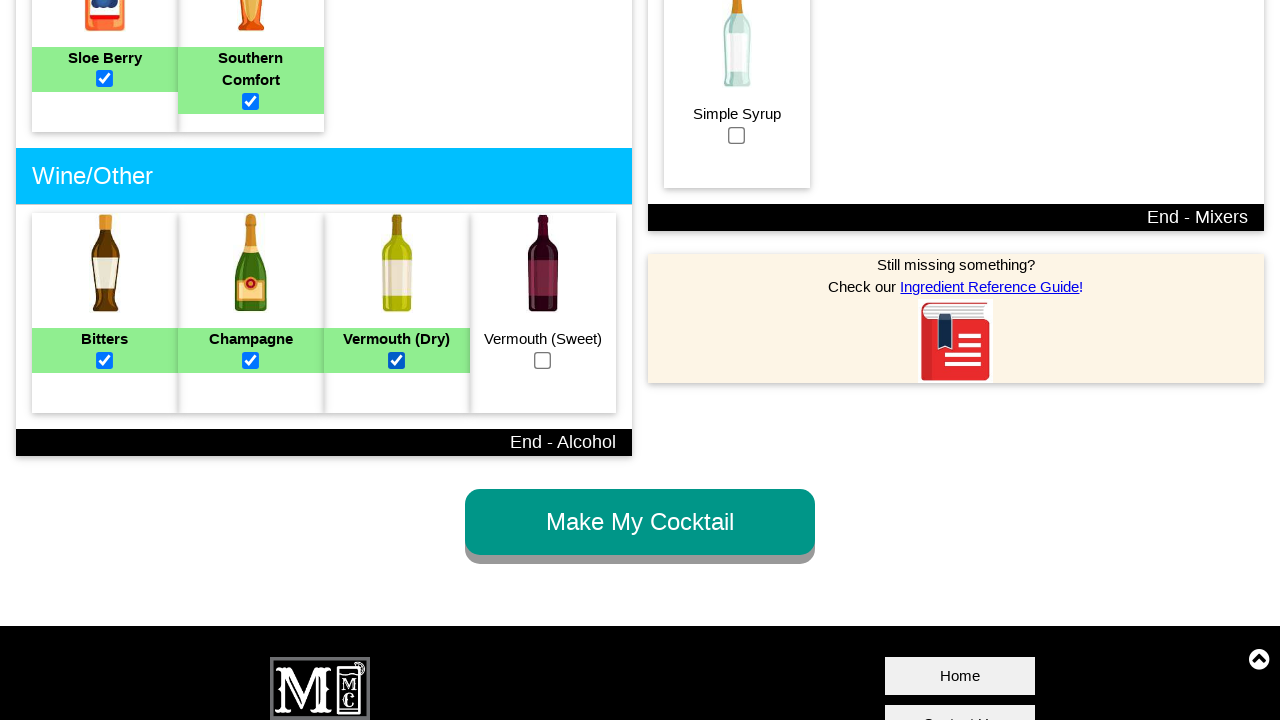

Selected sweet vermouth ingredient at (543, 360) on #vermouthsweet_checkbox
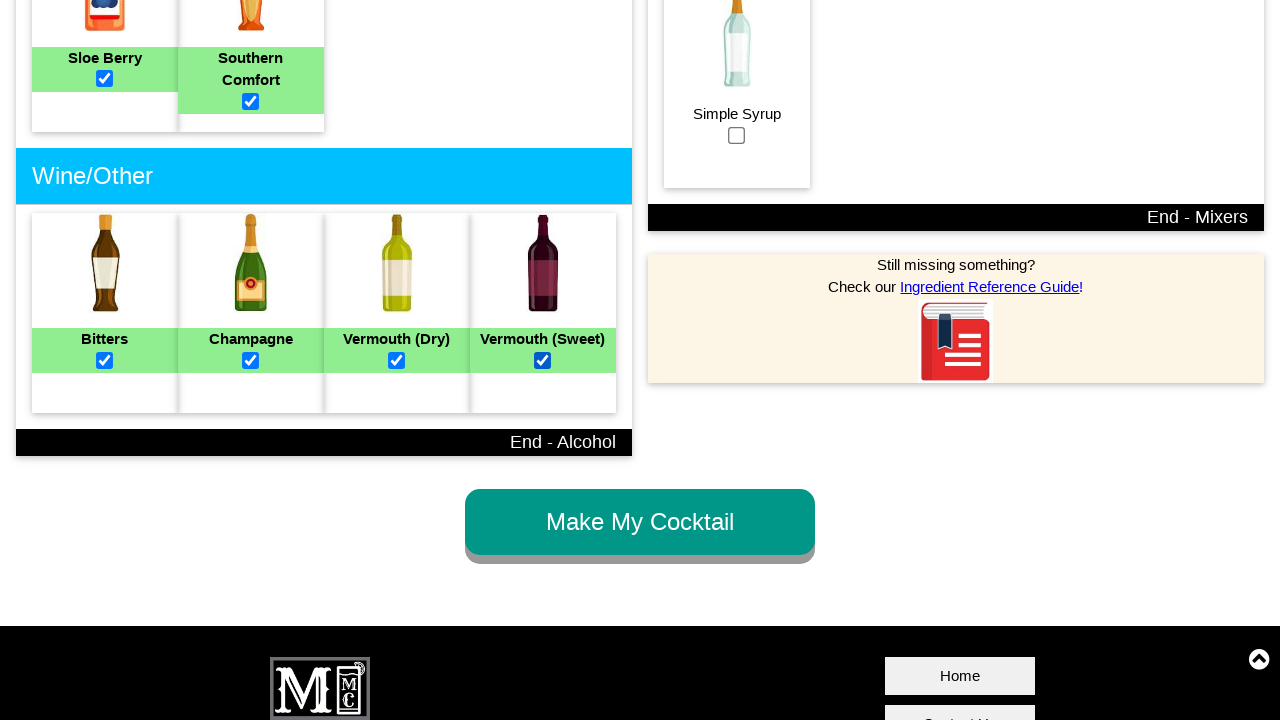

Selected cola ingredient at (737, 360) on #cola_checkbox
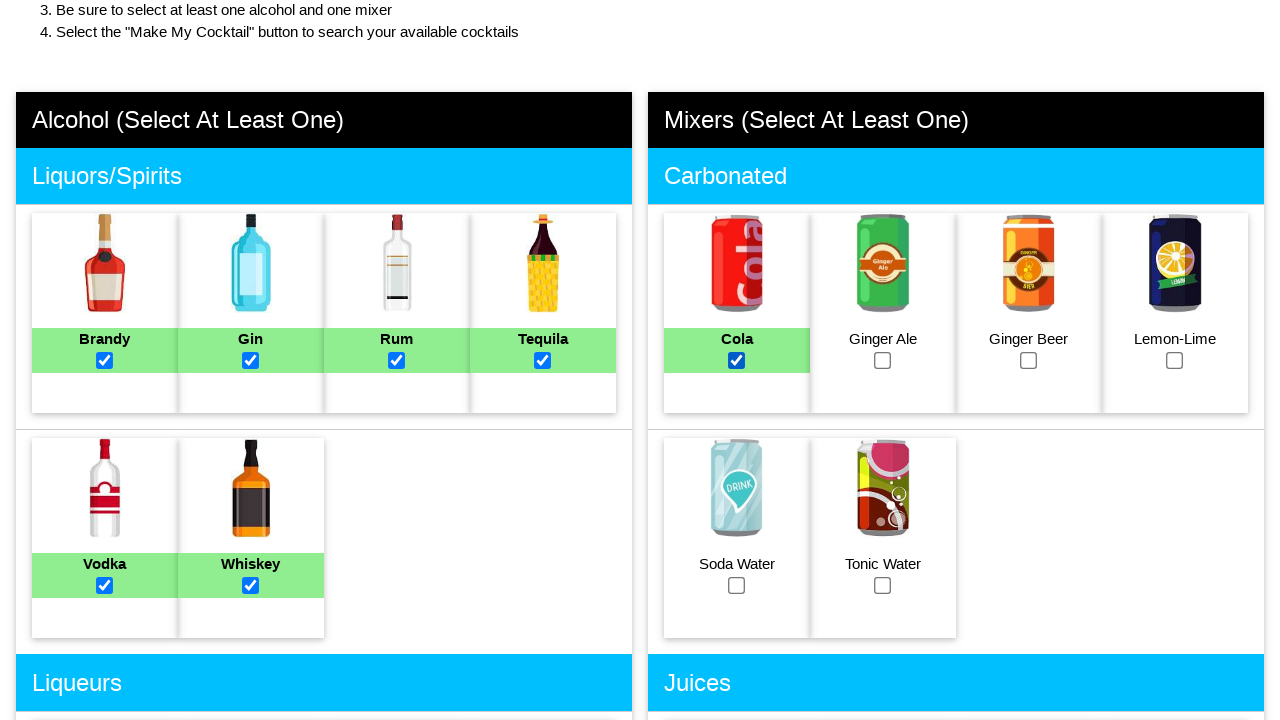

Selected ginger ale ingredient at (883, 360) on #gingerale_checkbox
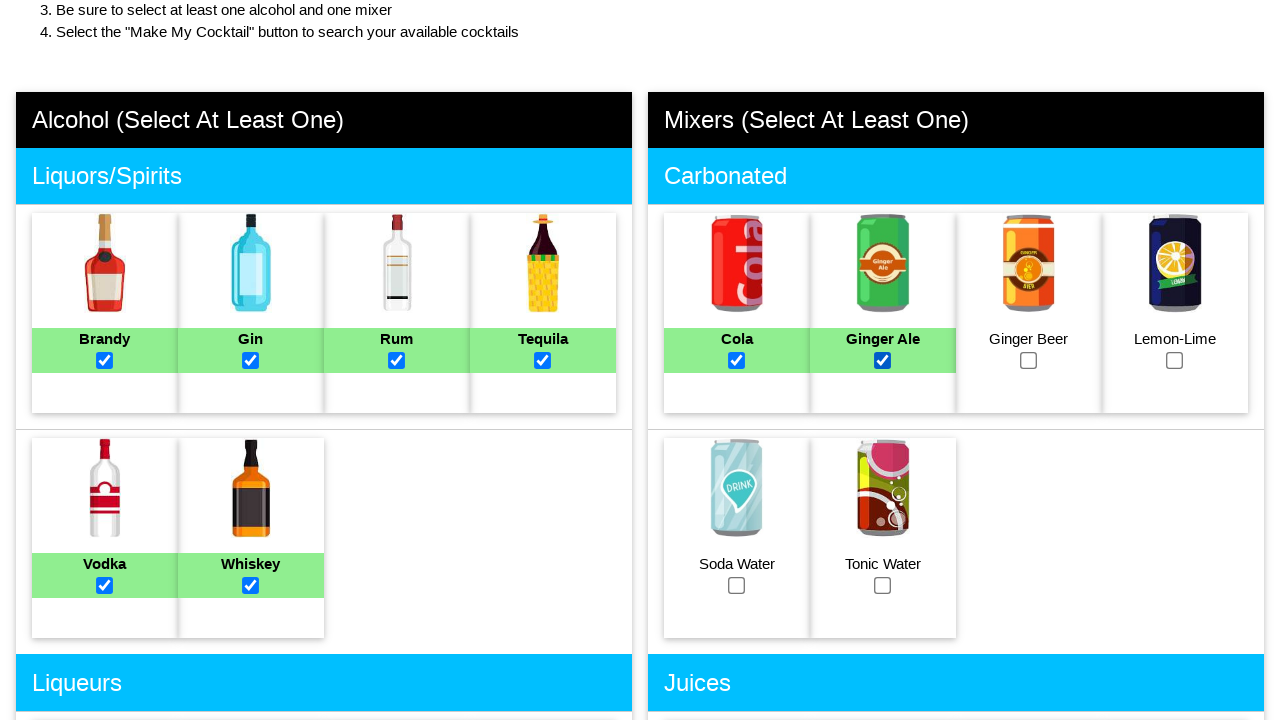

Selected ginger beer ingredient at (1029, 360) on #gingerbeer_checkbox
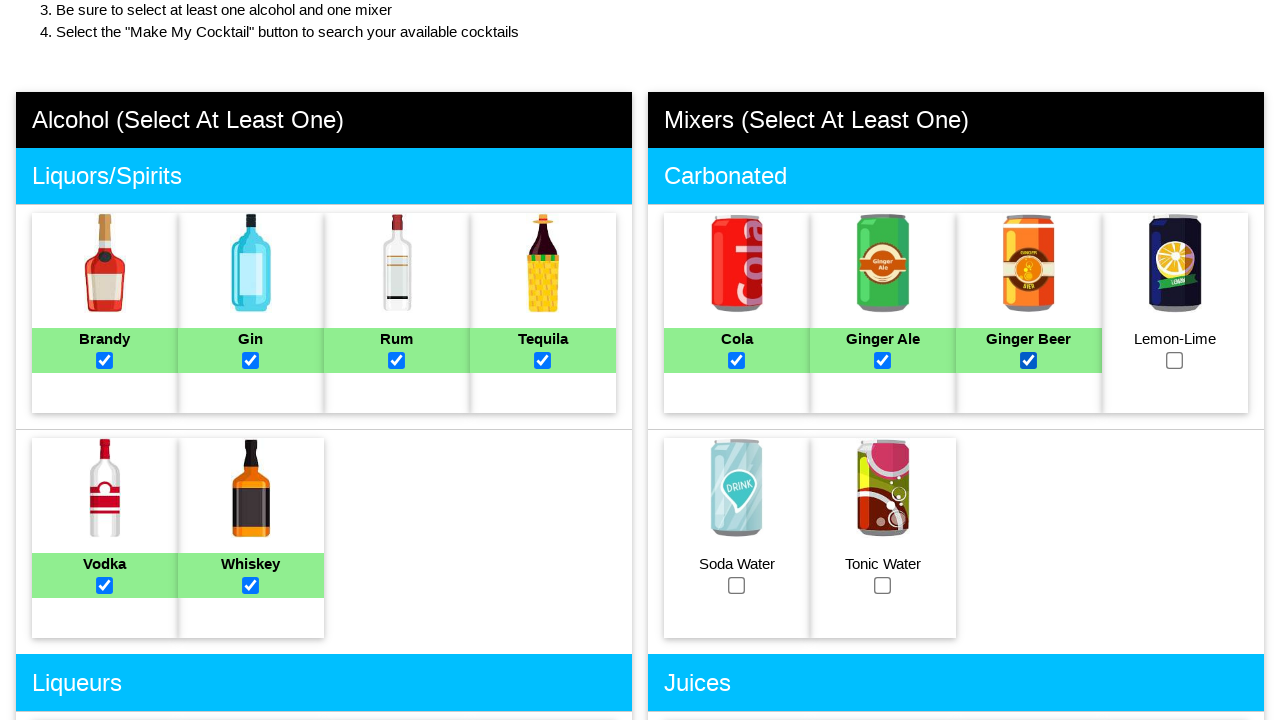

Selected lemon-lime soda ingredient at (1175, 360) on #lemonlime_checkbox
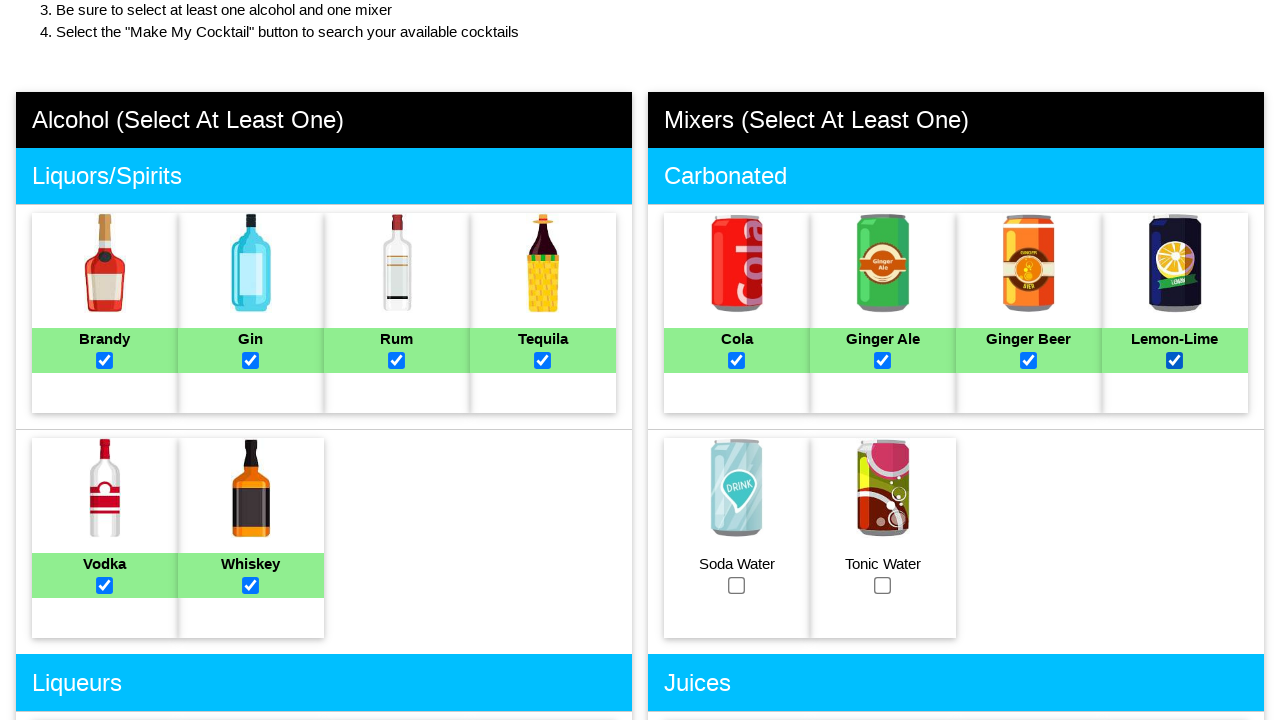

Selected soda water ingredient at (737, 585) on #sodawater_checkbox
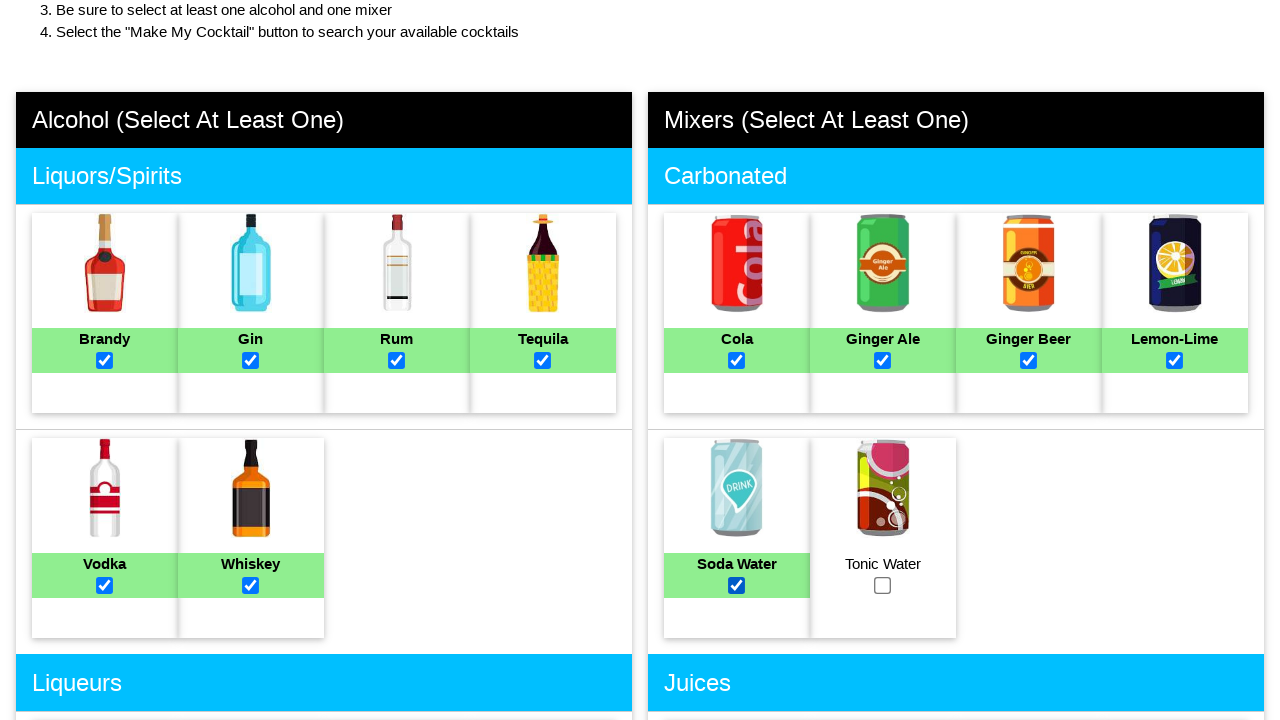

Selected tonic water ingredient at (883, 585) on #tonicwater_checkbox
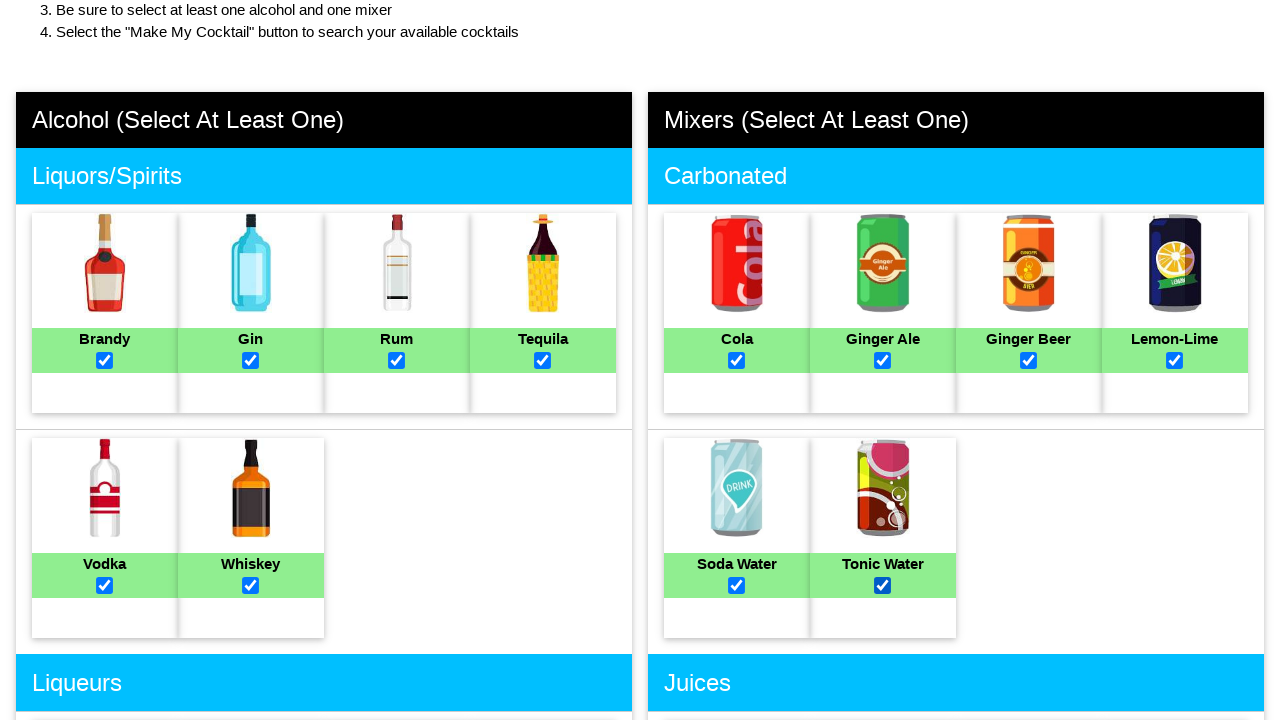

Selected cranberry juice ingredient at (737, 361) on #cranberryjuice_checkbox
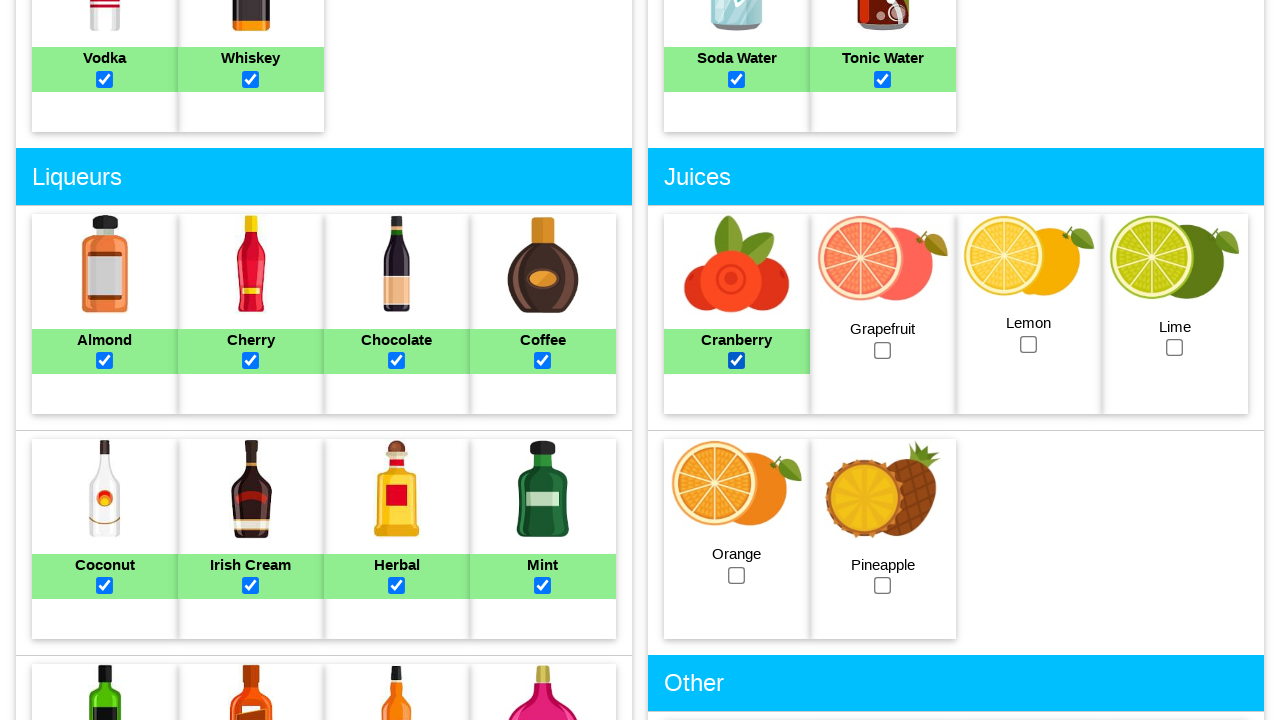

Selected grapefruit juice ingredient at (883, 350) on #grapefruitjuice_checkbox
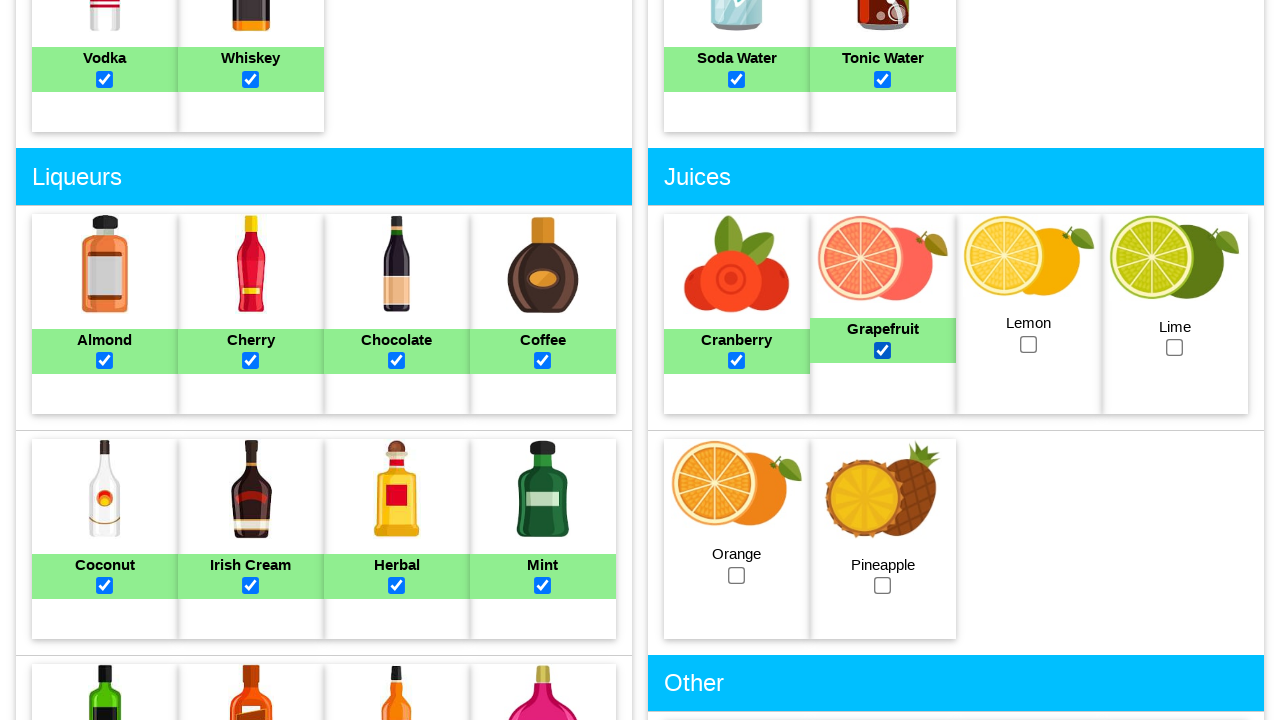

Selected lemon juice ingredient at (1029, 344) on #lemonjuice_checkbox
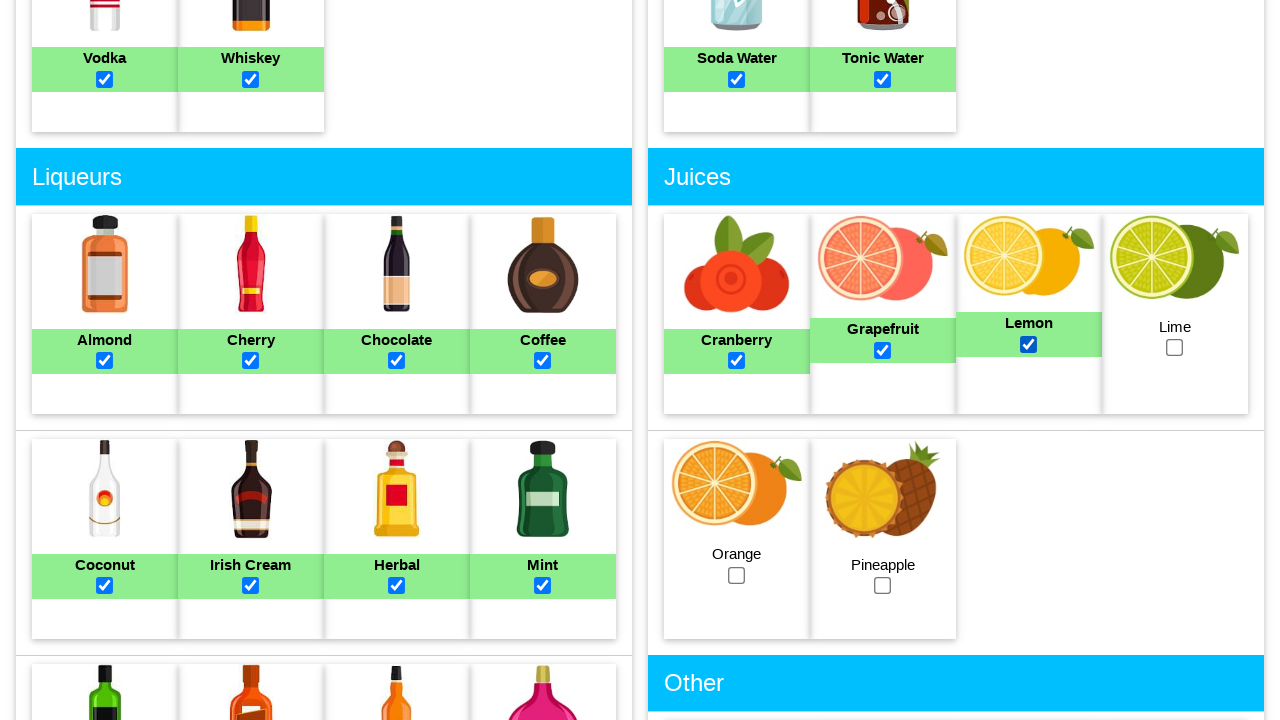

Selected lime juice ingredient at (1175, 348) on #limejuice_checkbox
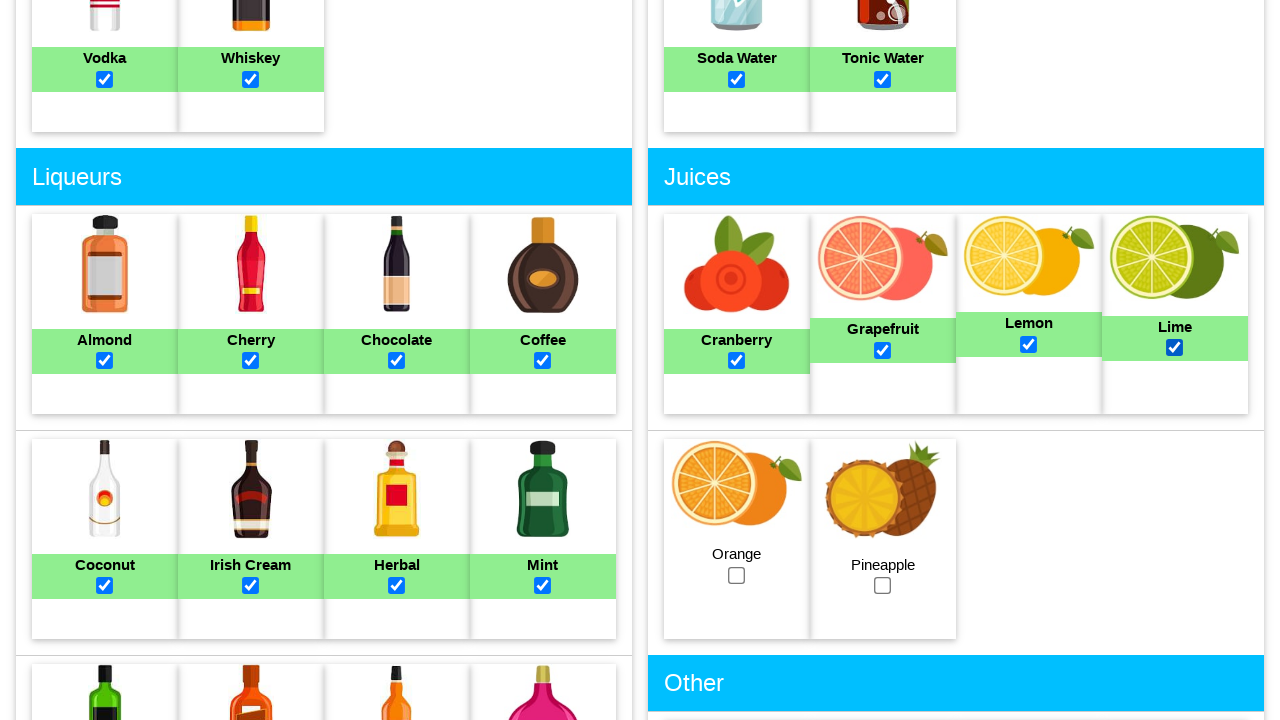

Selected orange juice ingredient at (737, 575) on #orangejuice_checkbox
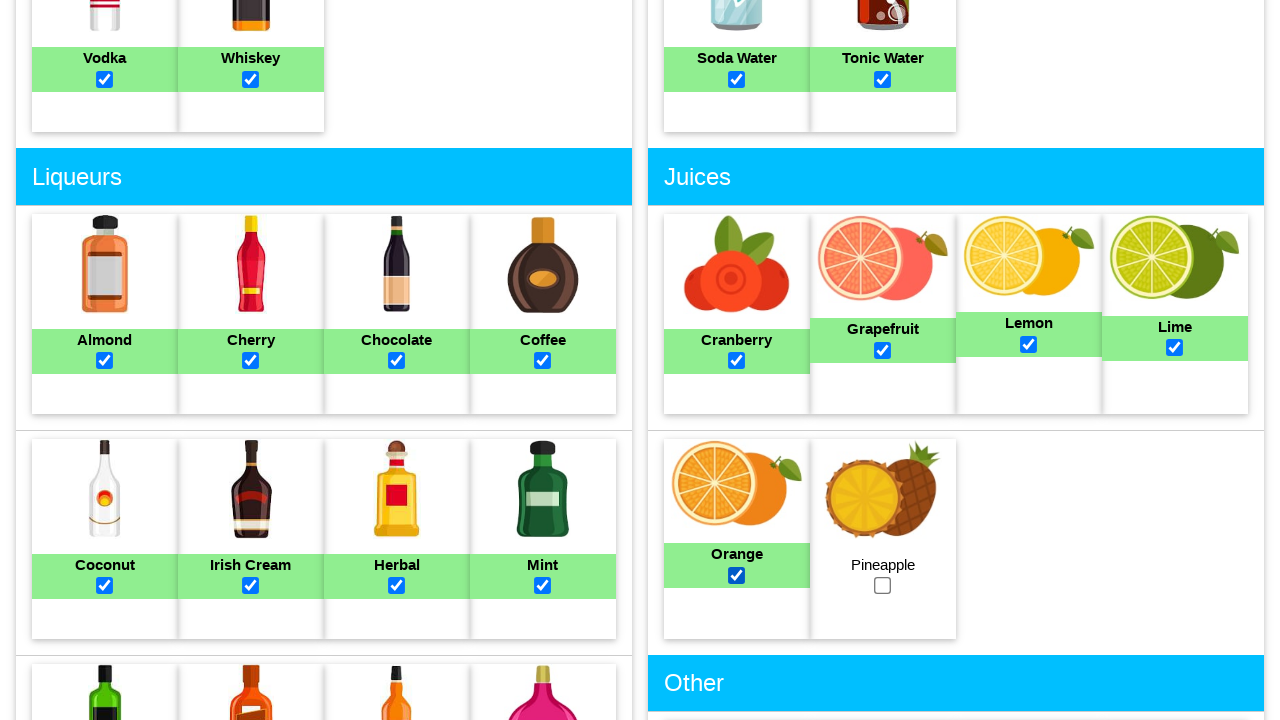

Selected pineapple juice ingredient at (883, 586) on #pineapplejuice_checkbox
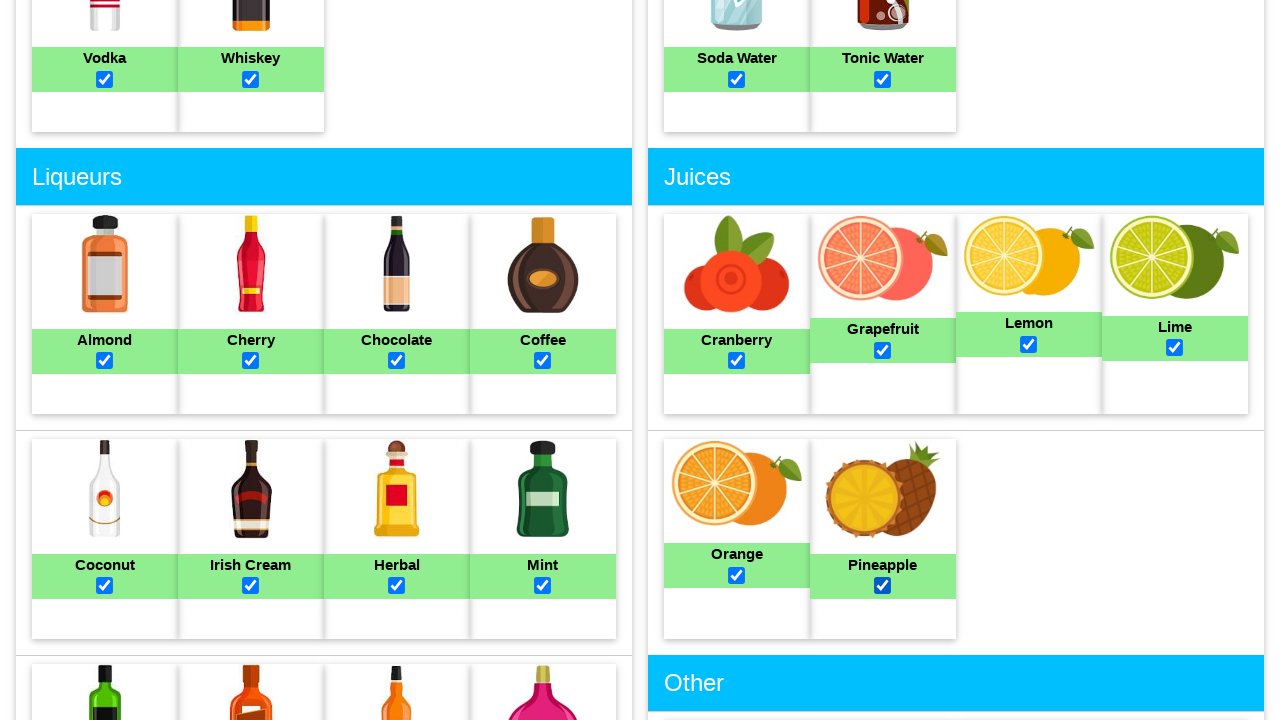

Selected cream ingredient at (737, 360) on #cream_checkbox
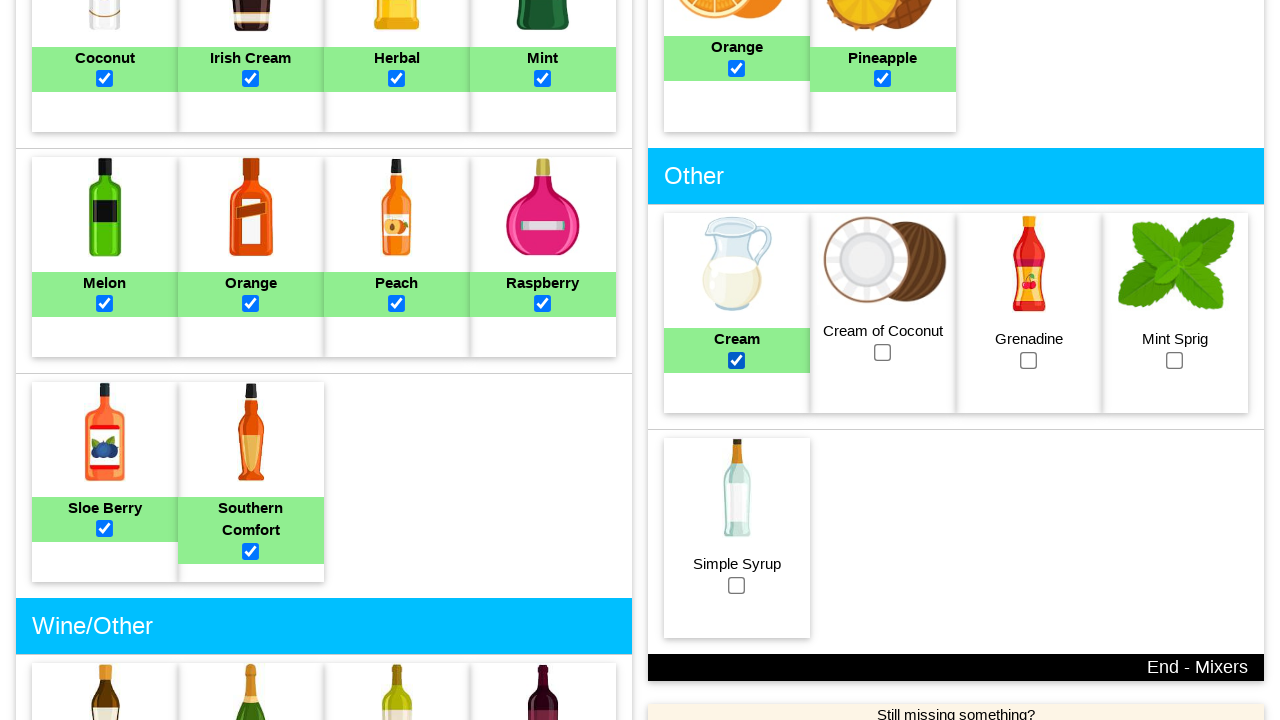

Selected cream of coconut ingredient at (883, 352) on #creamofcoconut_checkbox
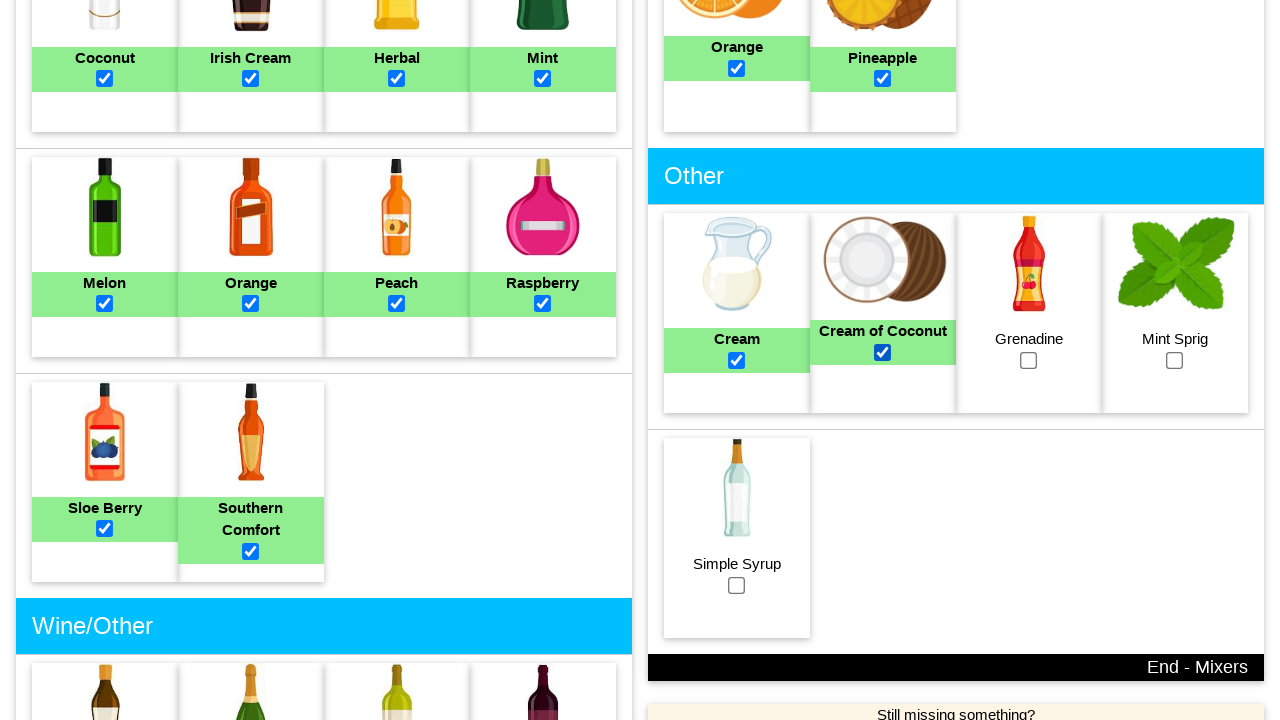

Selected grenadine ingredient at (1029, 360) on #grenadine_checkbox
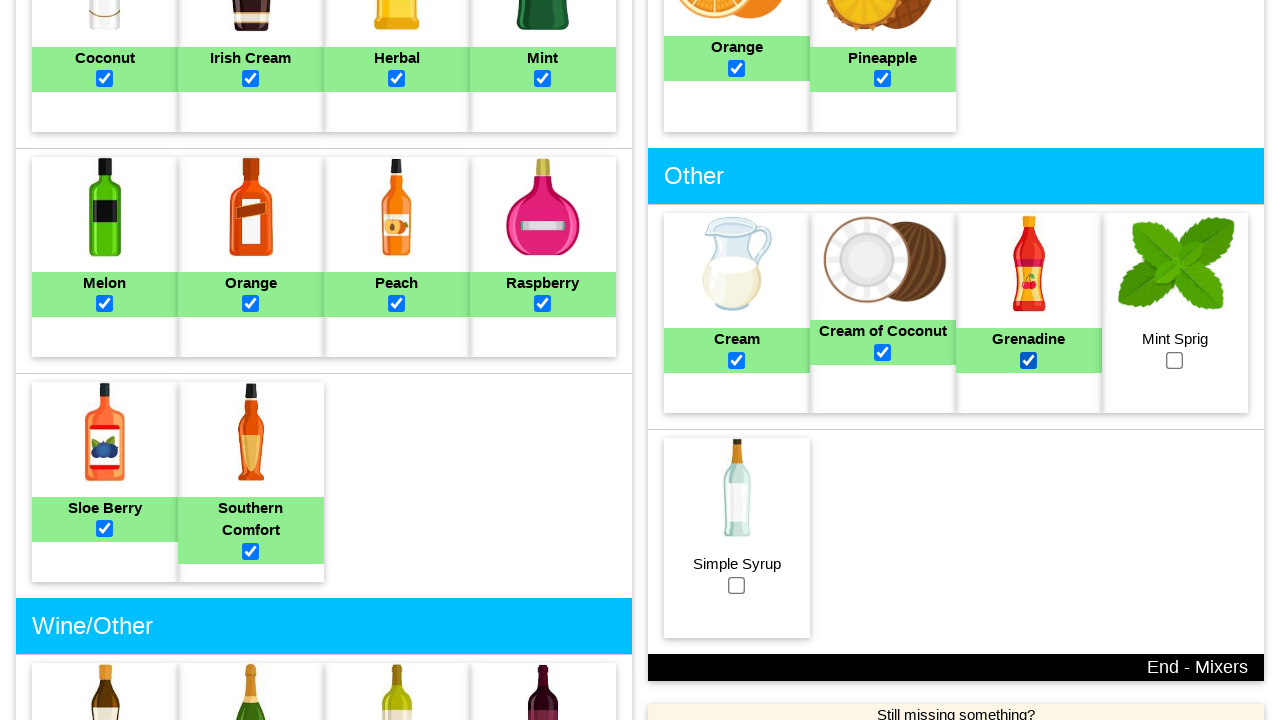

Selected mint sprig ingredient at (1175, 360) on #mintsprig_checkbox
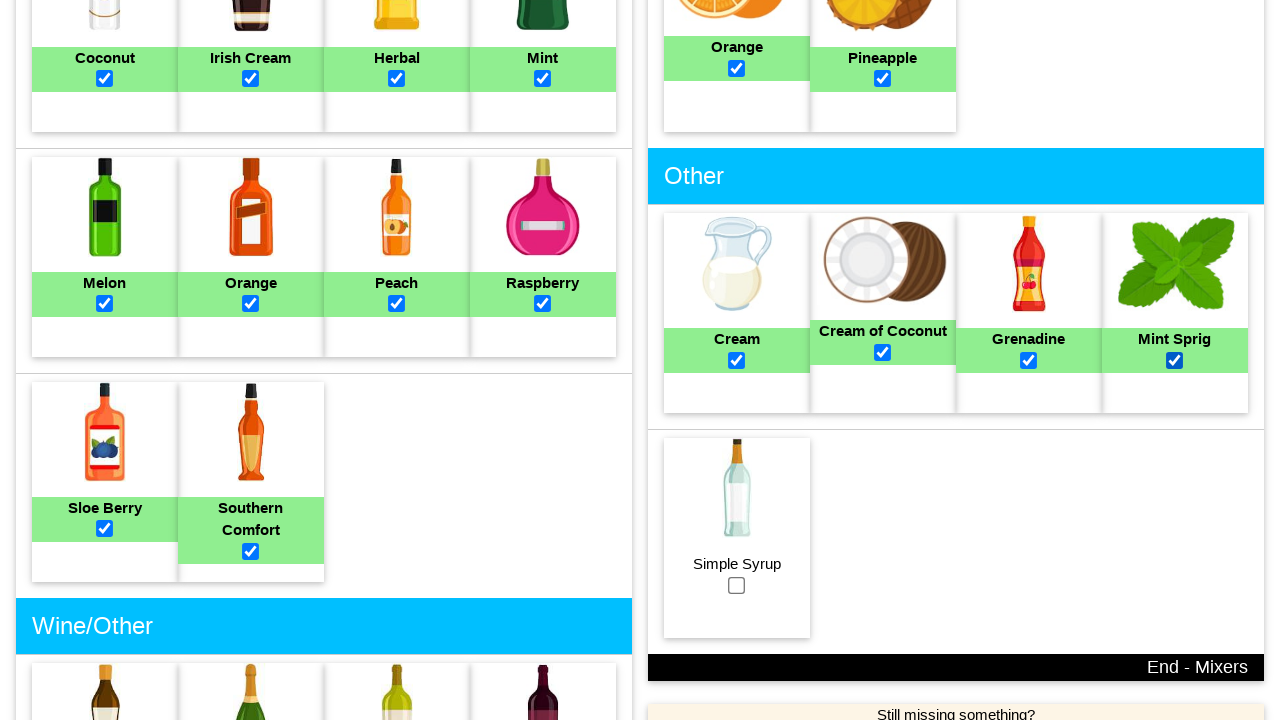

Selected simple syrup ingredient at (737, 585) on #simplesyrup_checkbox
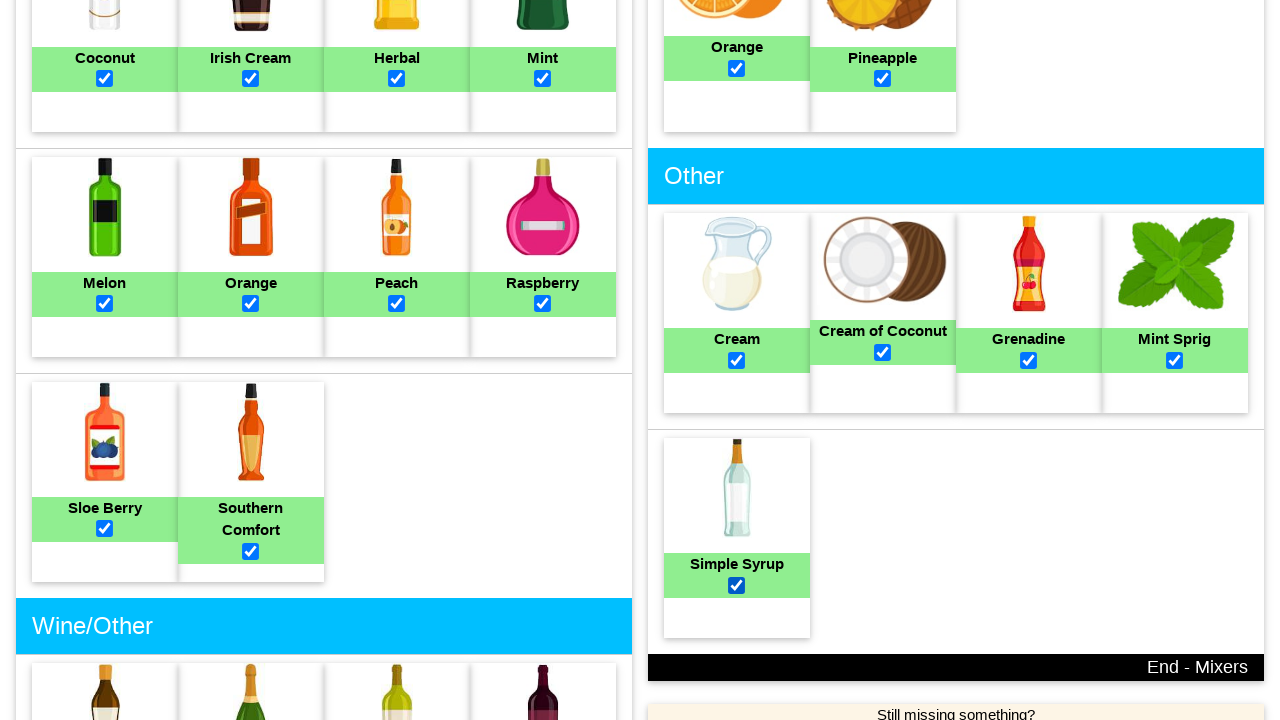

Clicked 'Make My Cocktail' button to search for matching cocktails with all selected ingredients at (640, 374) on input[value="Make My Cocktail"]
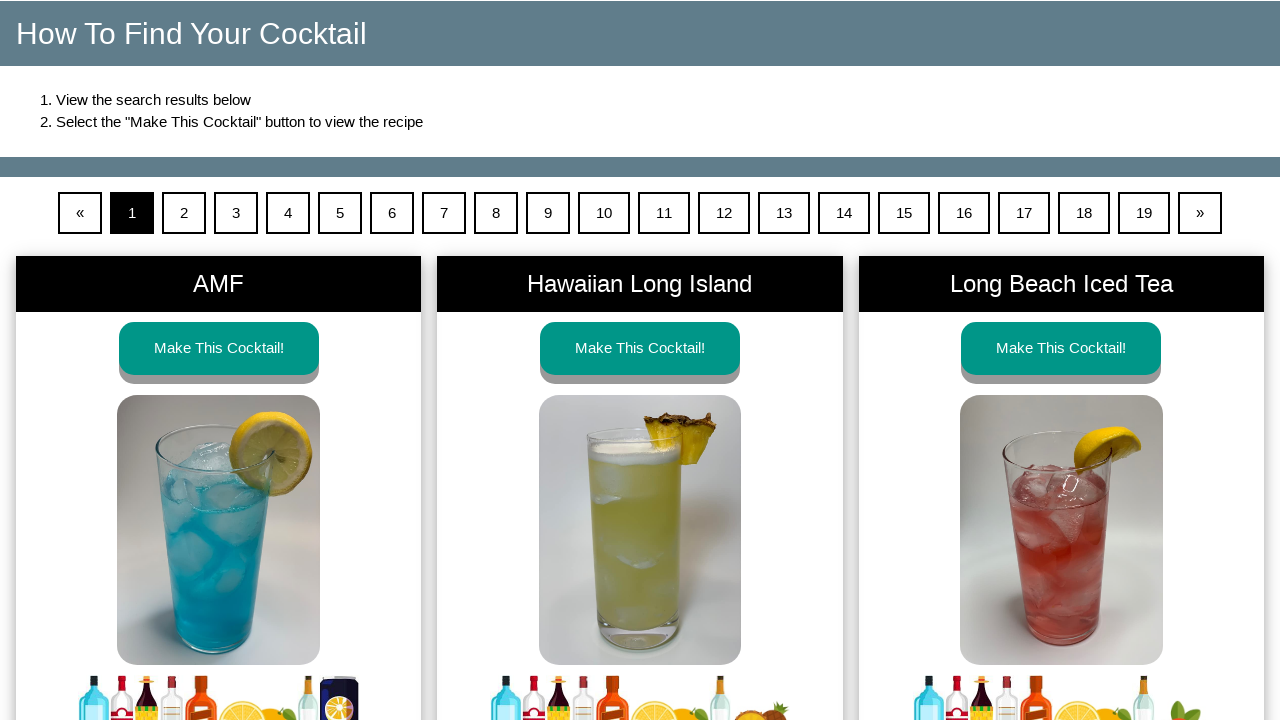

Cocktail search results loaded successfully
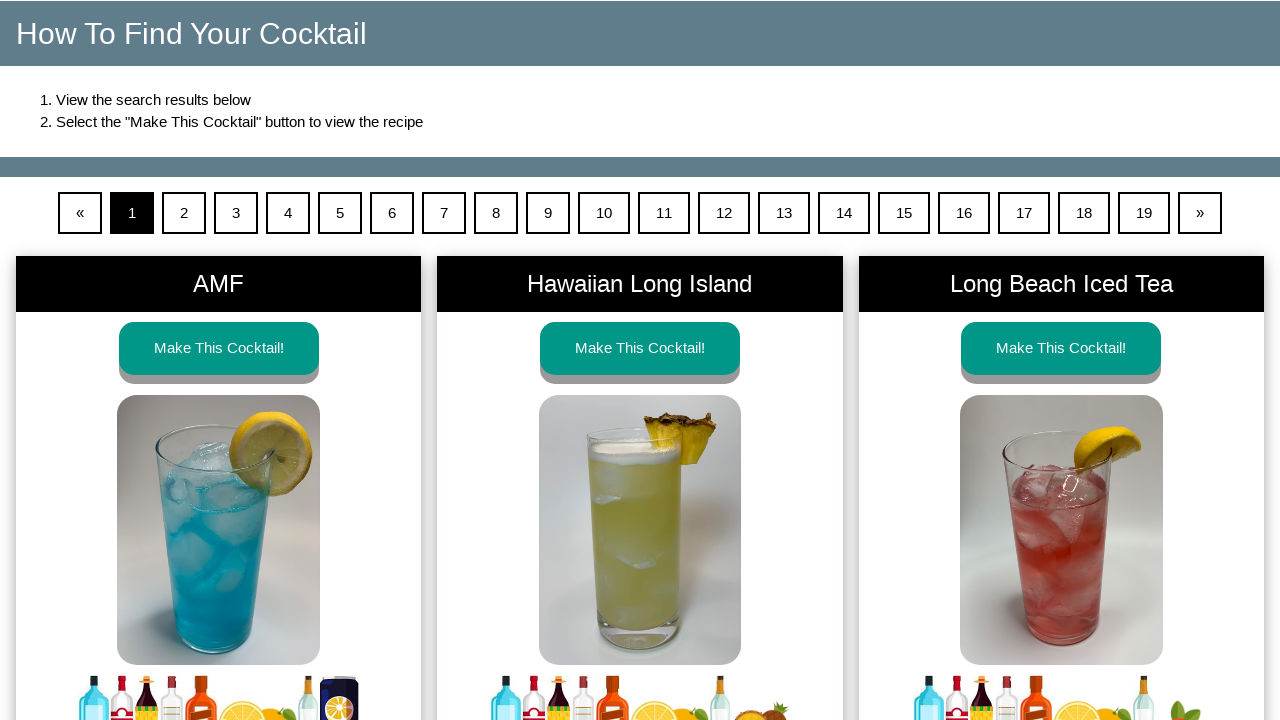

Clicked on the first cocktail drink button to view recipe details at (219, 348) on xpath=//html/body/section/div[1]/div/a[1]/button
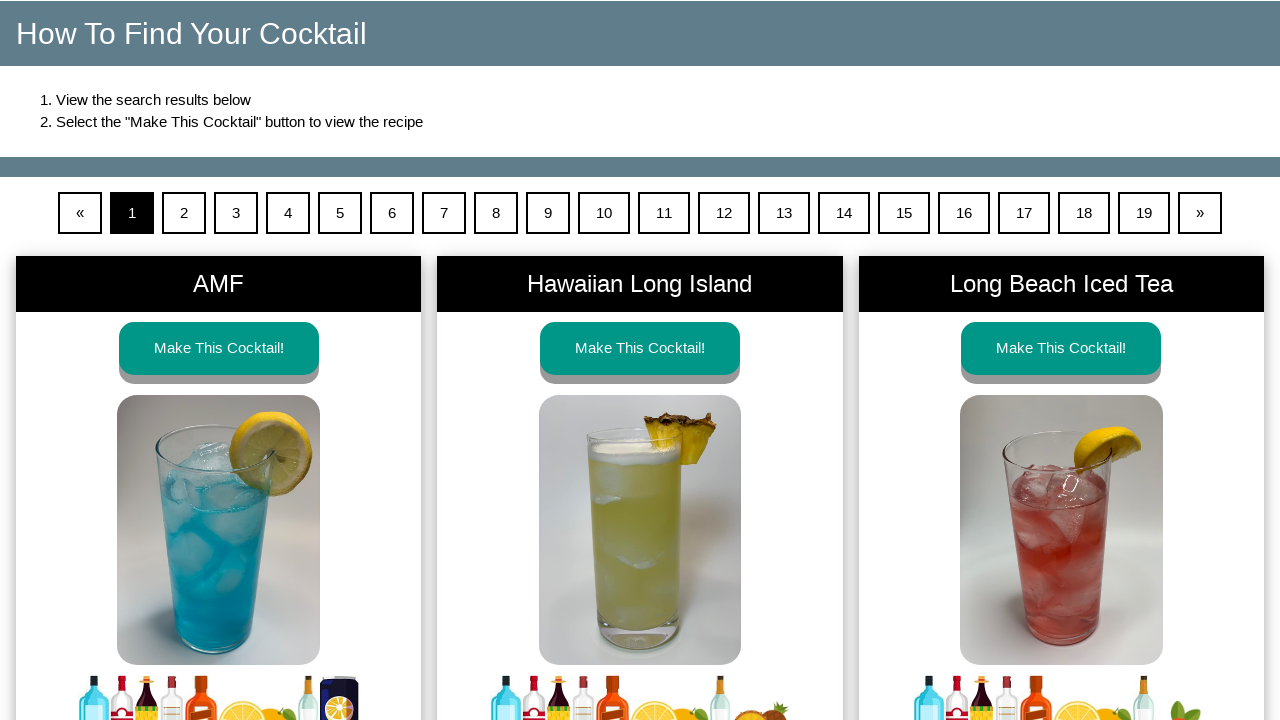

New page/tab opened with recipe details
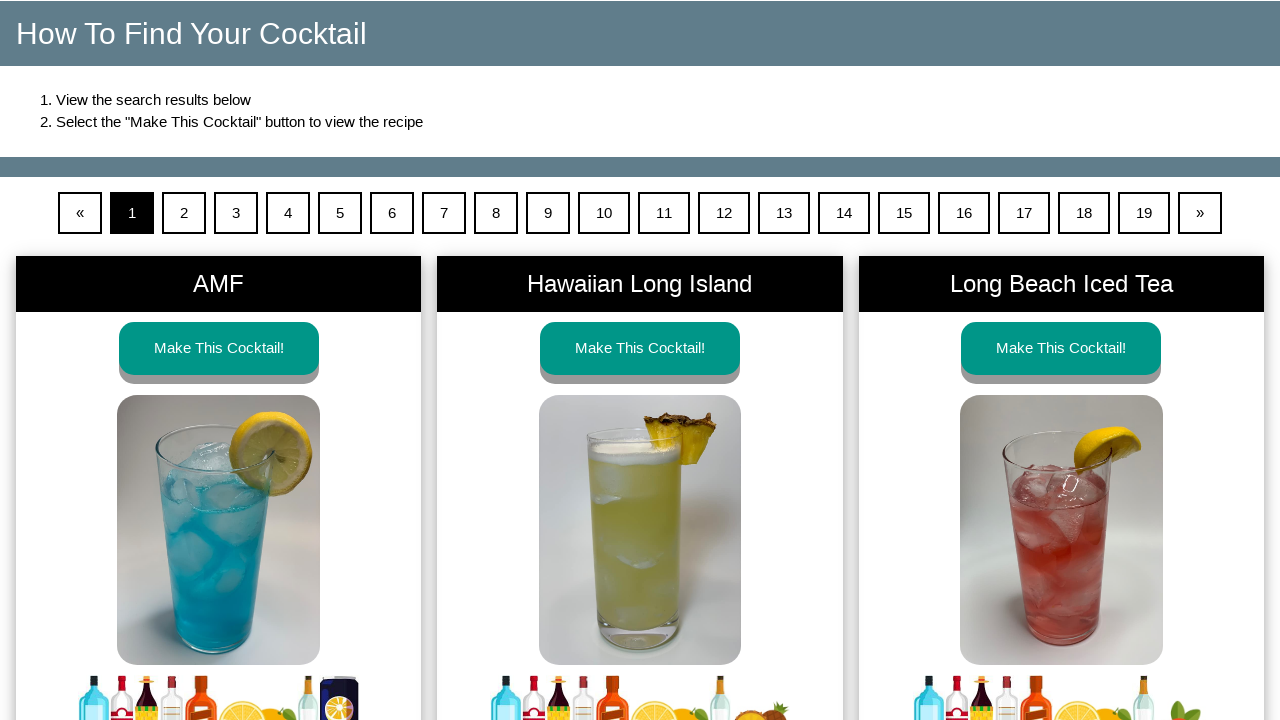

Recipe preparation section loaded on new page
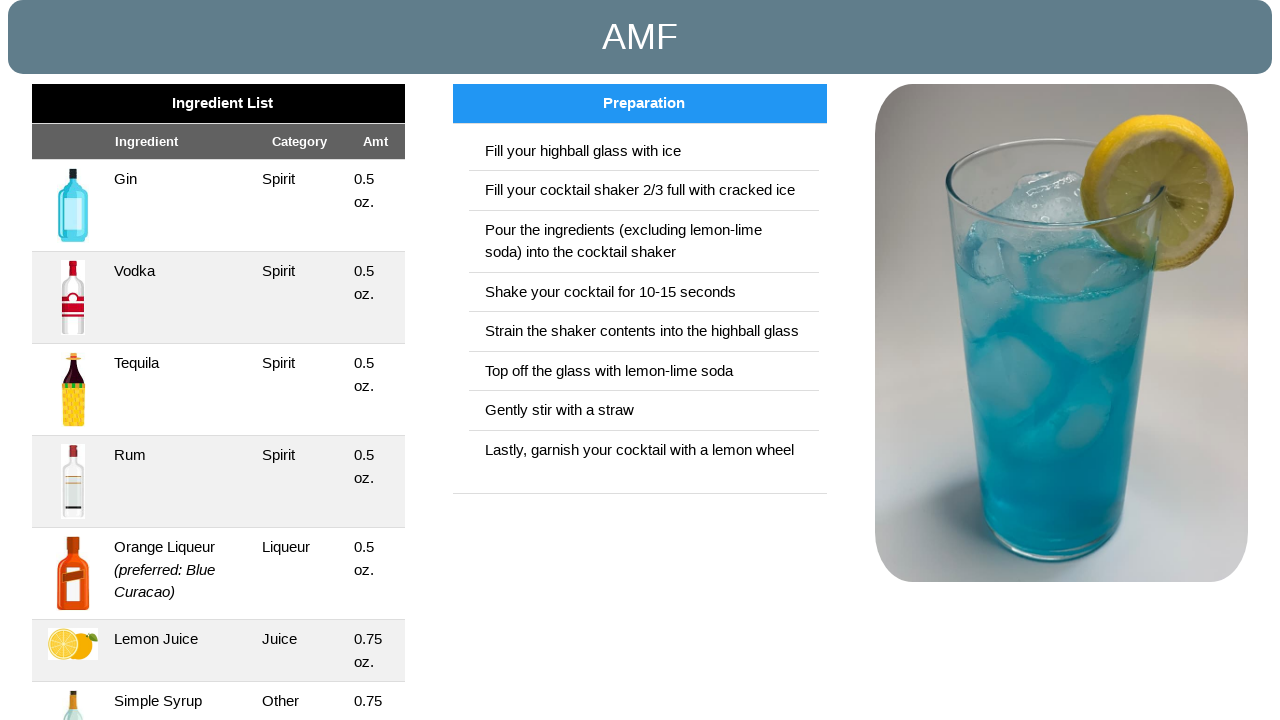

Cocktail preparation instructions displayed
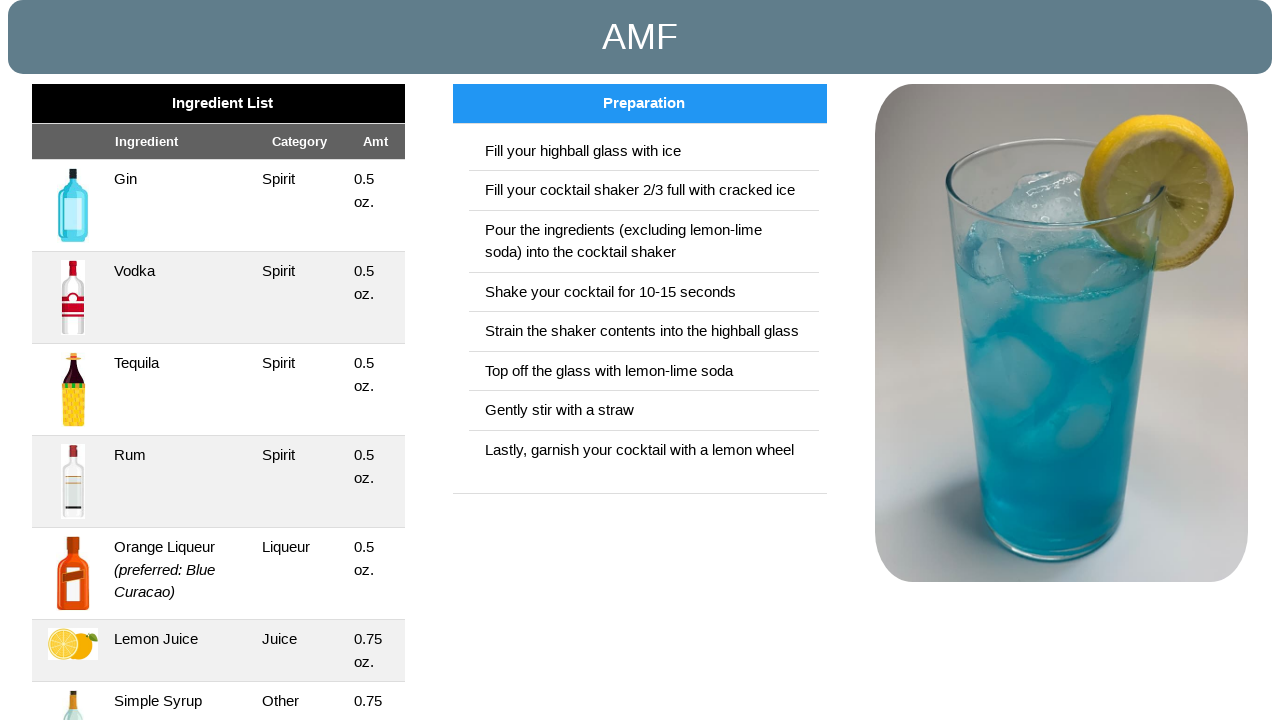

Cocktail ingredients and equipment list displayed
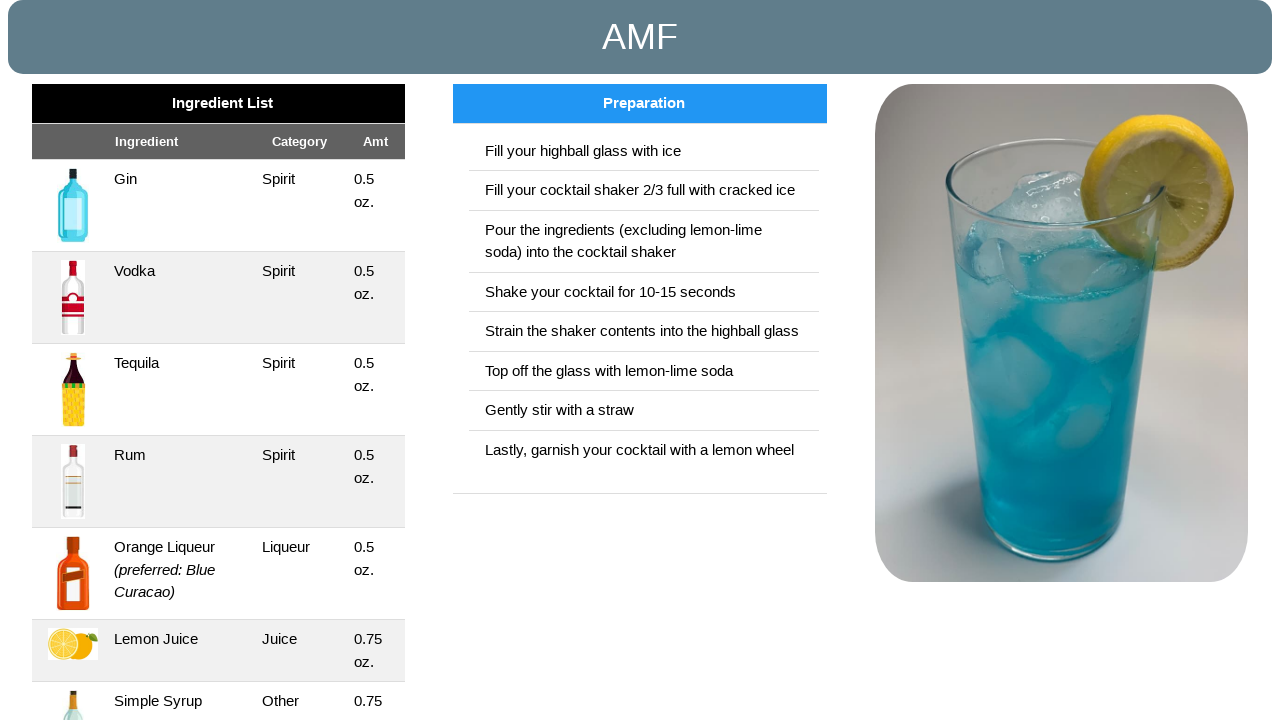

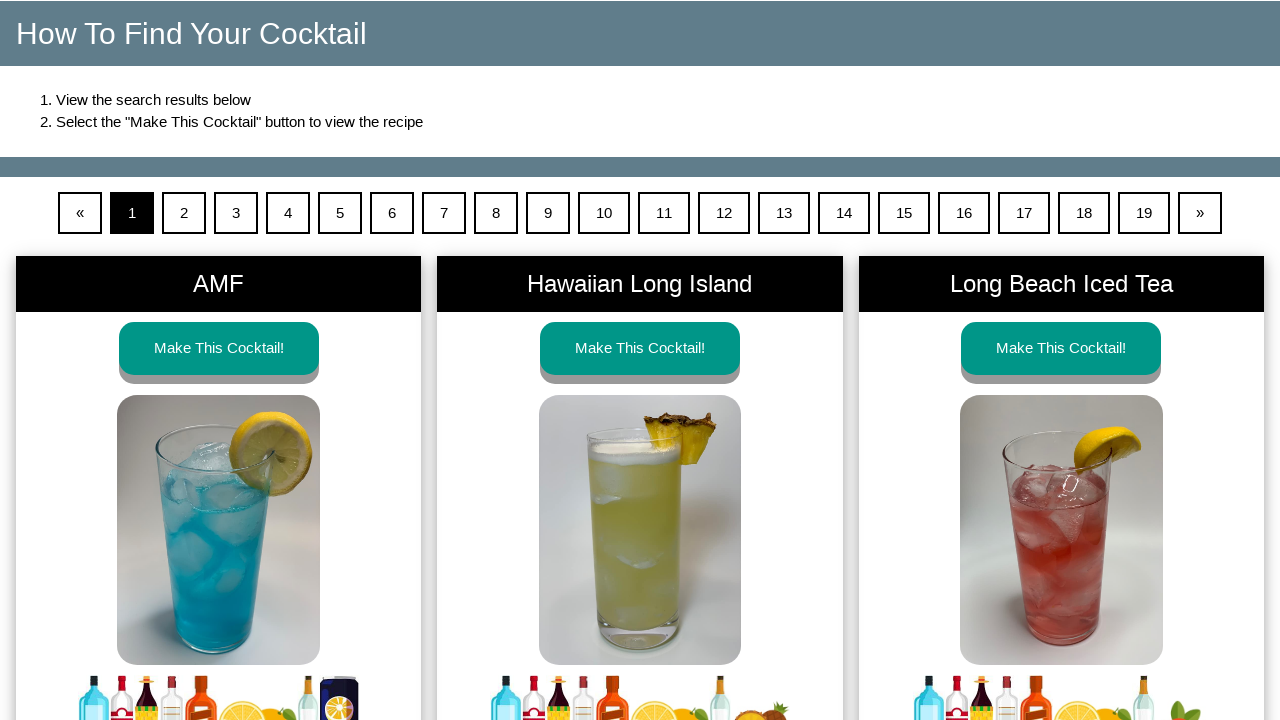